Tests infinite scroll functionality on Steam store search results by scrolling down the page multiple times to load more game listings

Starting URL: https://store.steampowered.com/search/?sort_by=Released_DESC&ndl=1

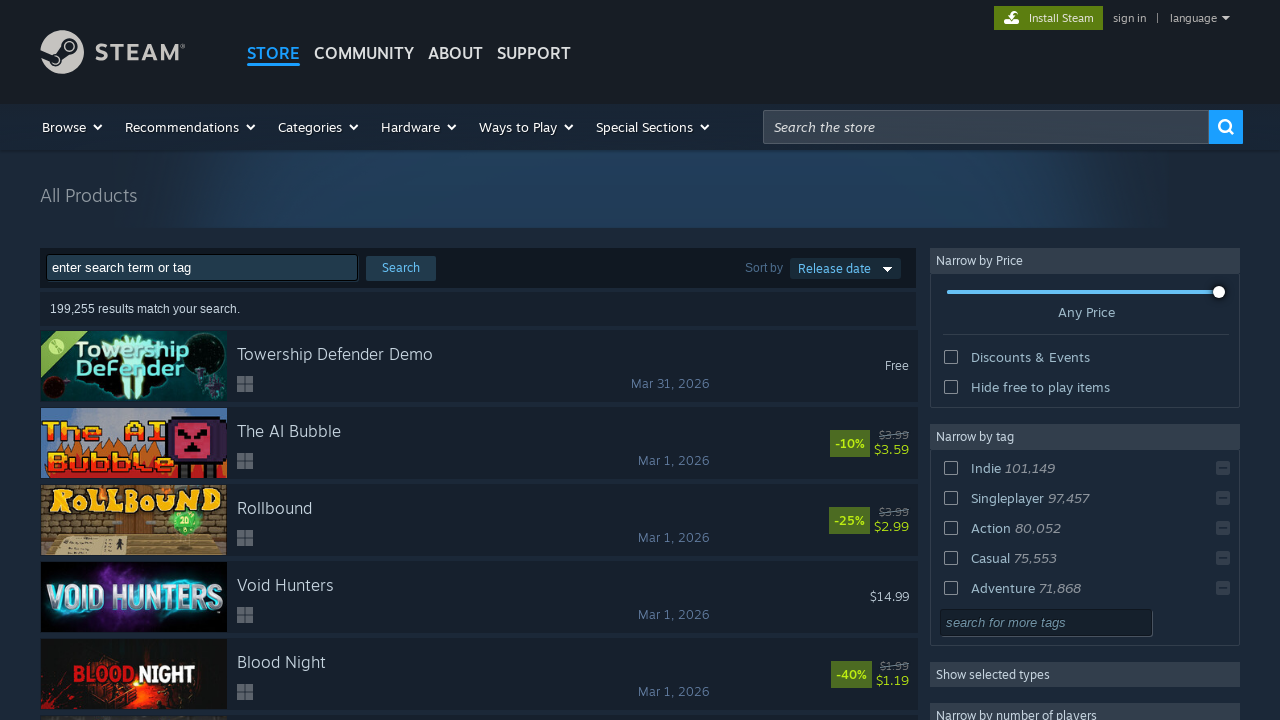

Waited for initial search results to load on Steam store
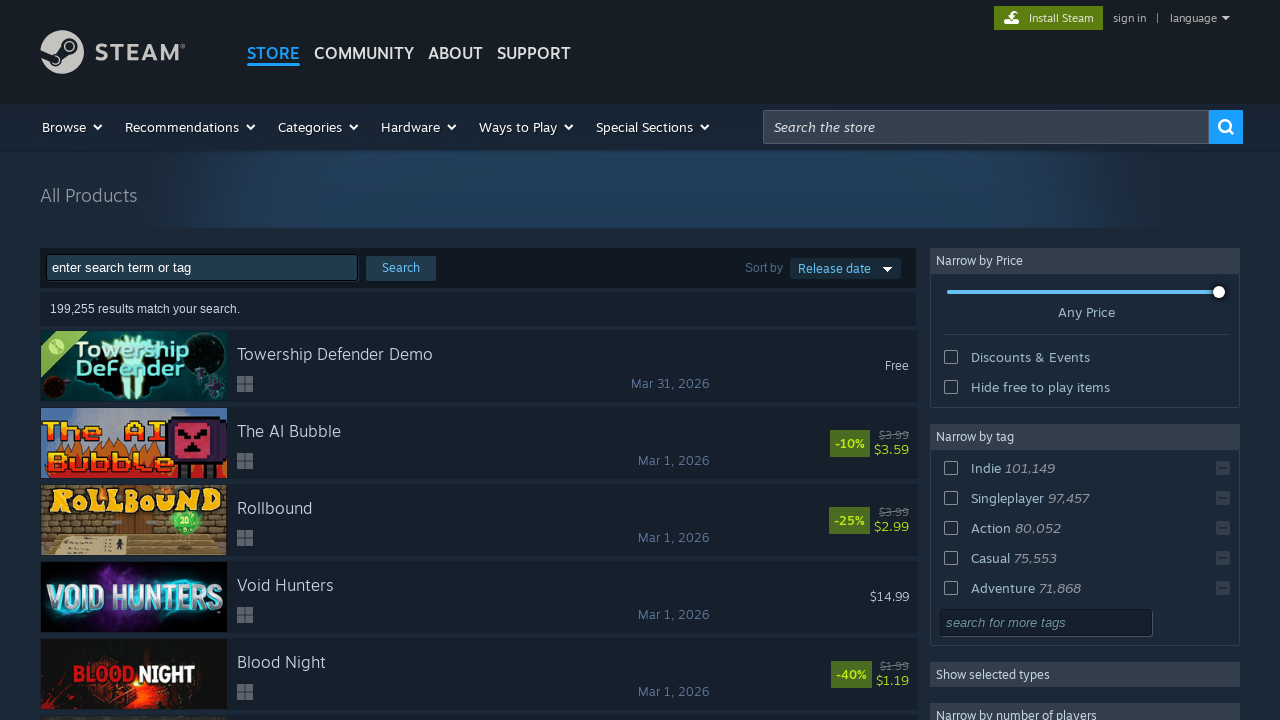

Counted current game results: 50 games loaded
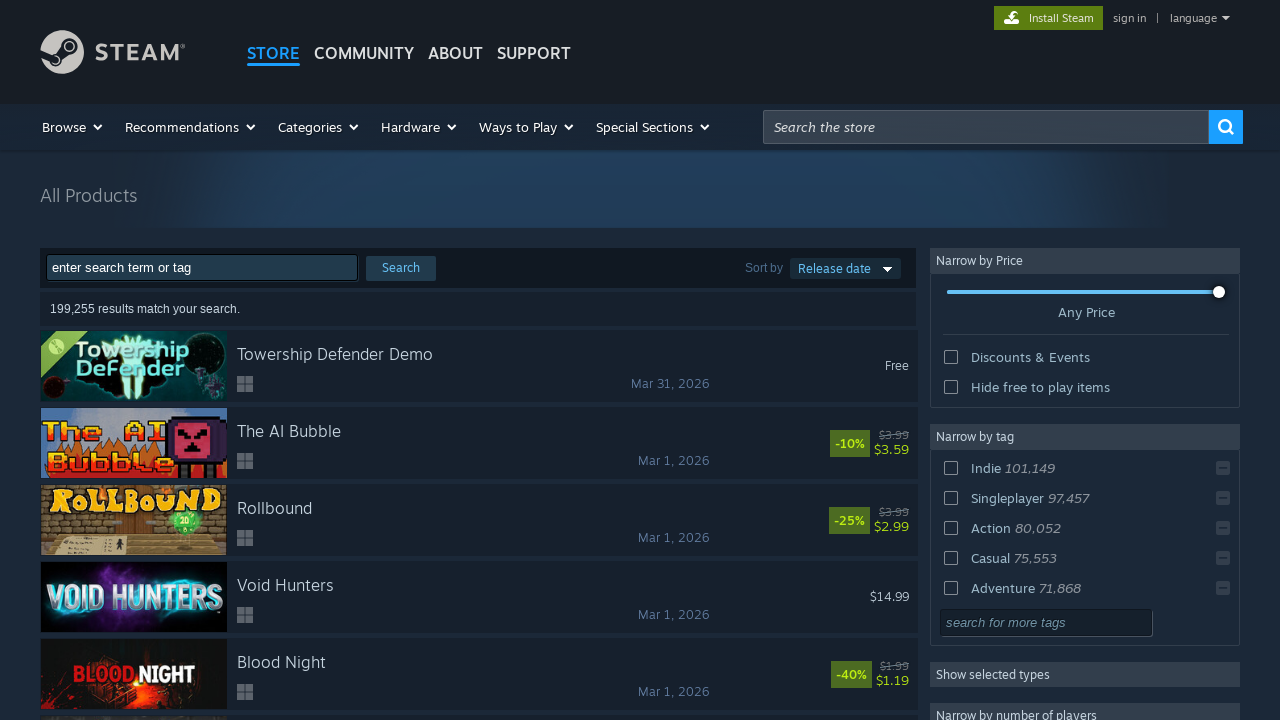

Scrolled to bottom of page to trigger infinite scroll
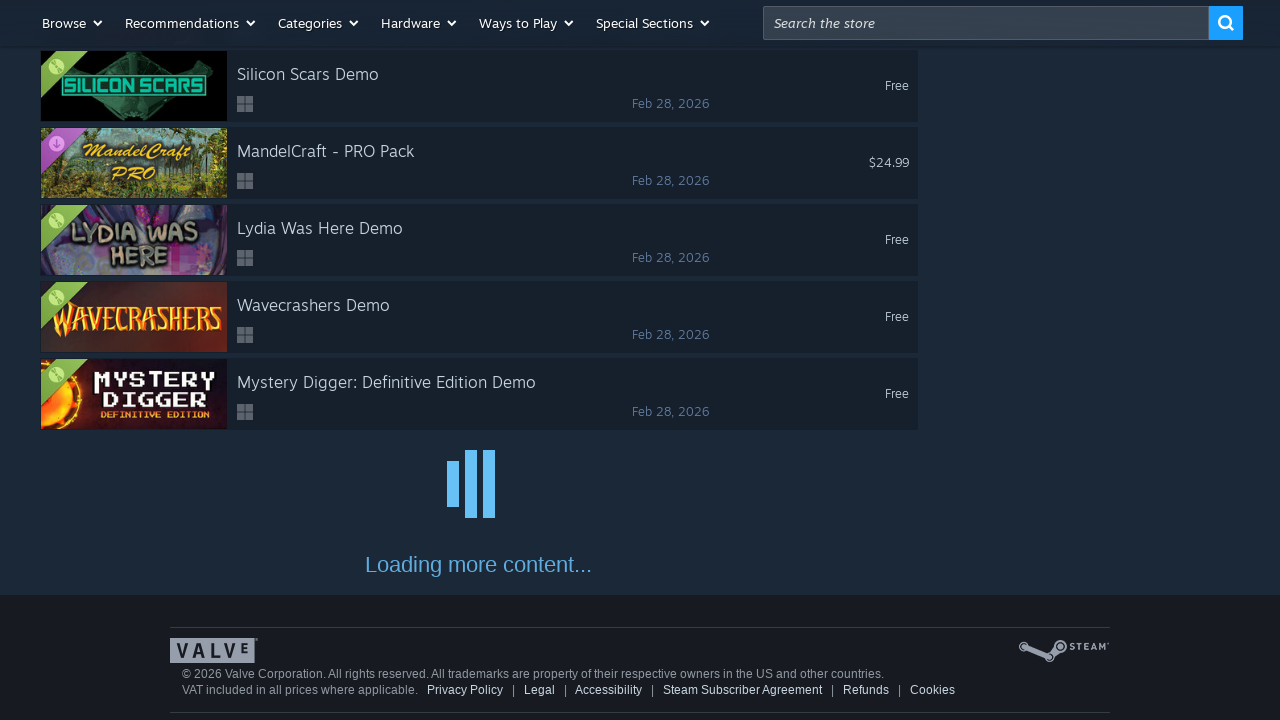

Waited 1500ms for new content to load
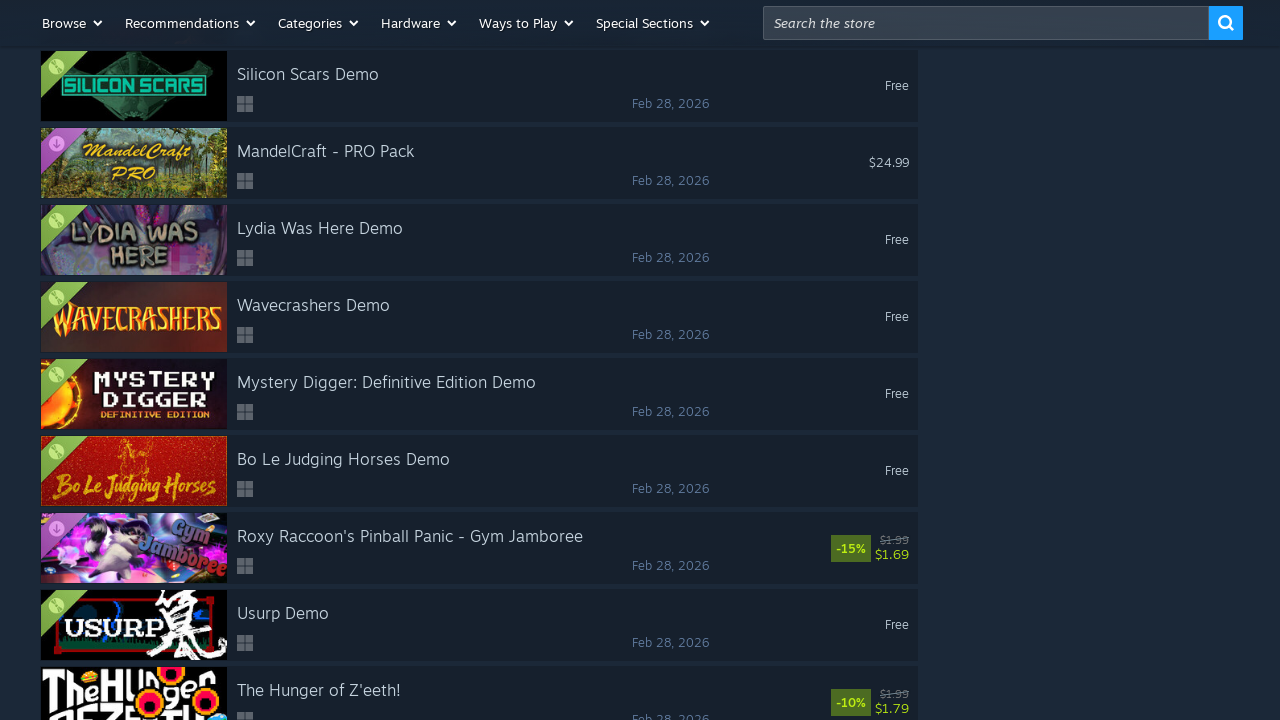

Checked new game count: 100 games now loaded
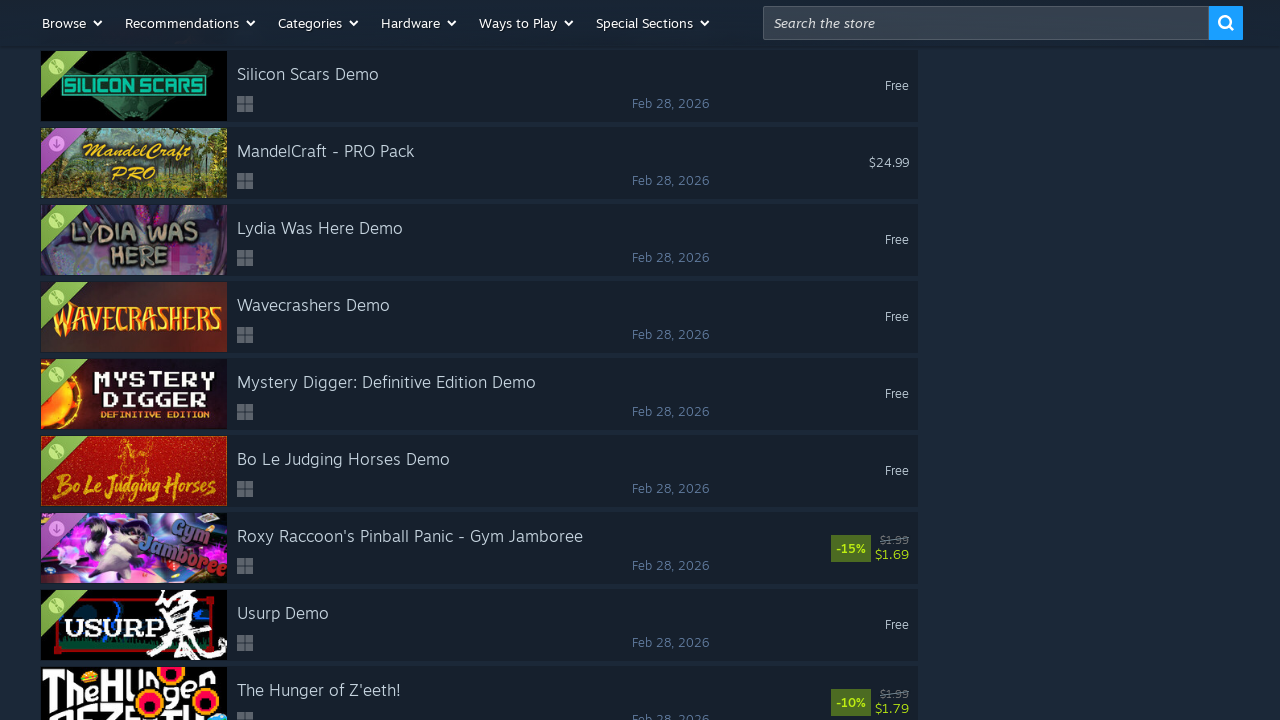

Counted current game results: 100 games loaded
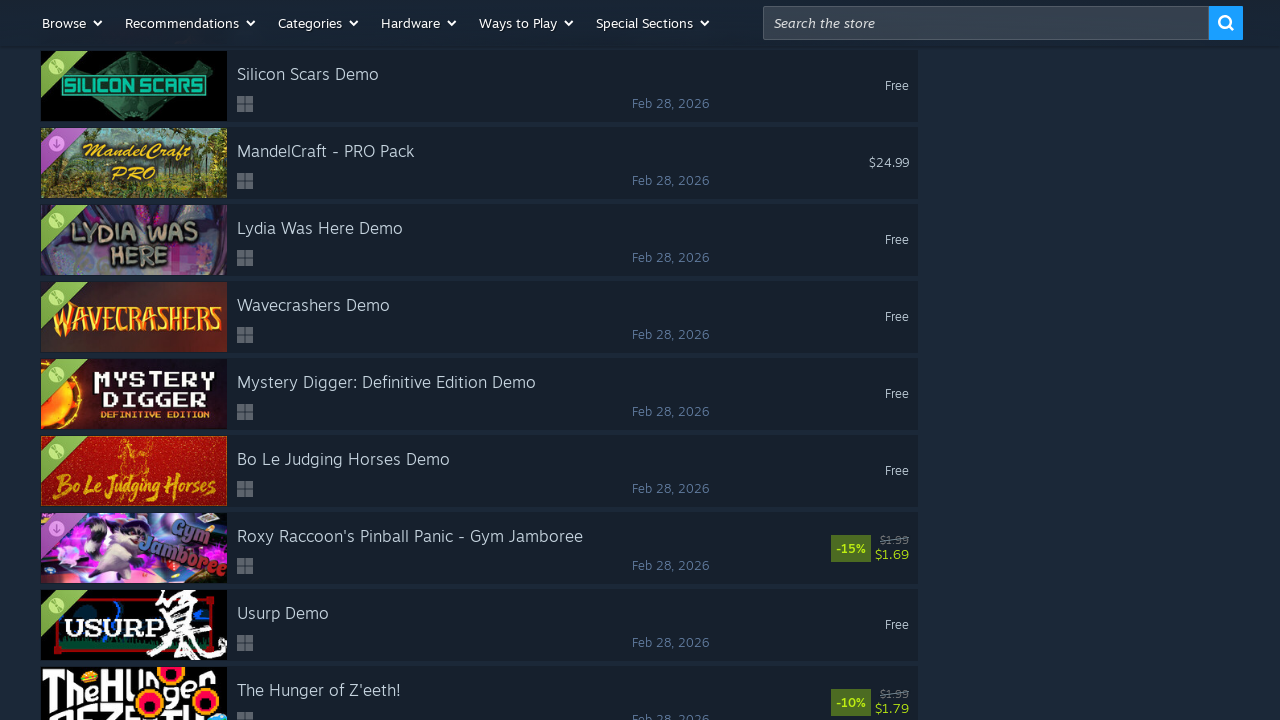

Scrolled to bottom of page to trigger infinite scroll
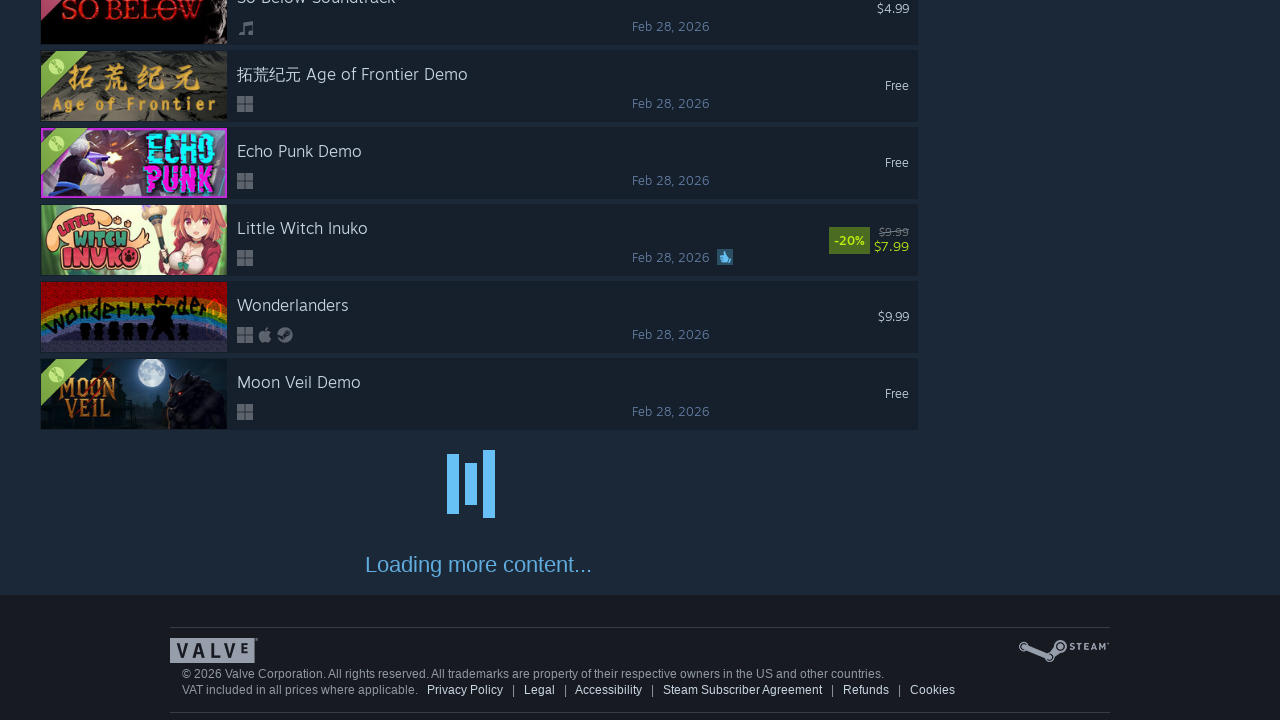

Waited 1500ms for new content to load
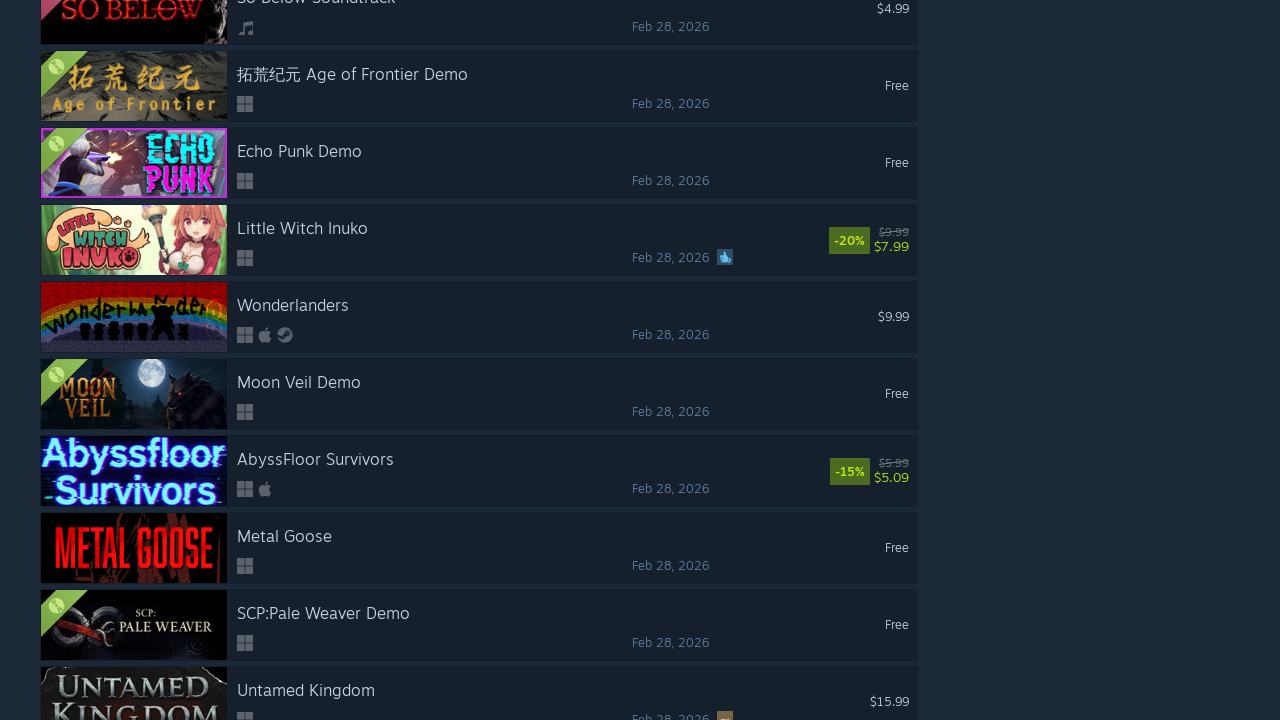

Checked new game count: 150 games now loaded
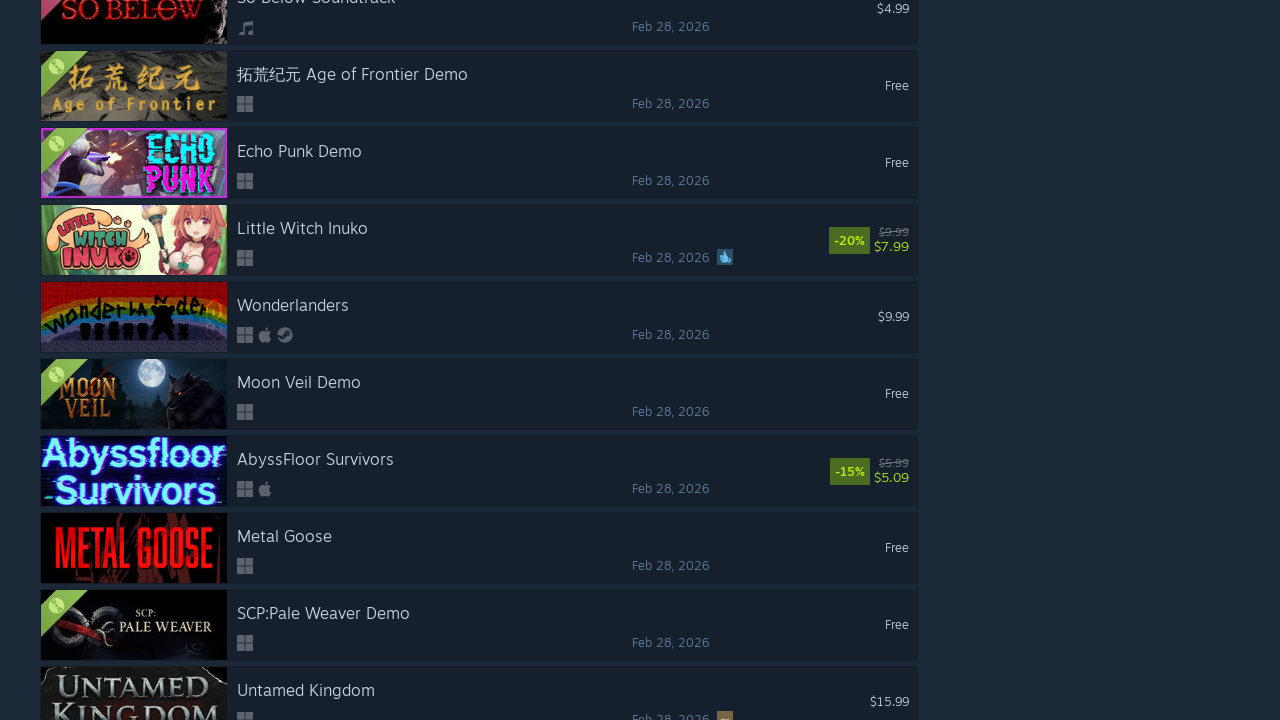

Counted current game results: 150 games loaded
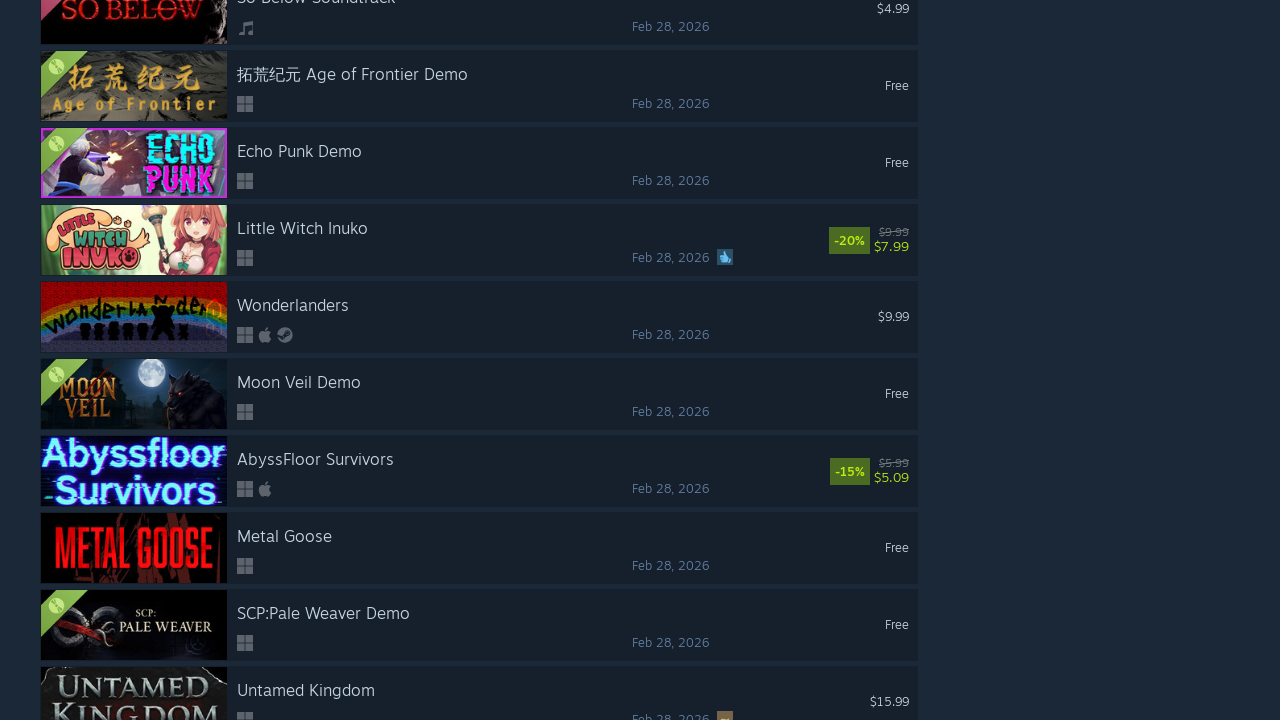

Scrolled to bottom of page to trigger infinite scroll
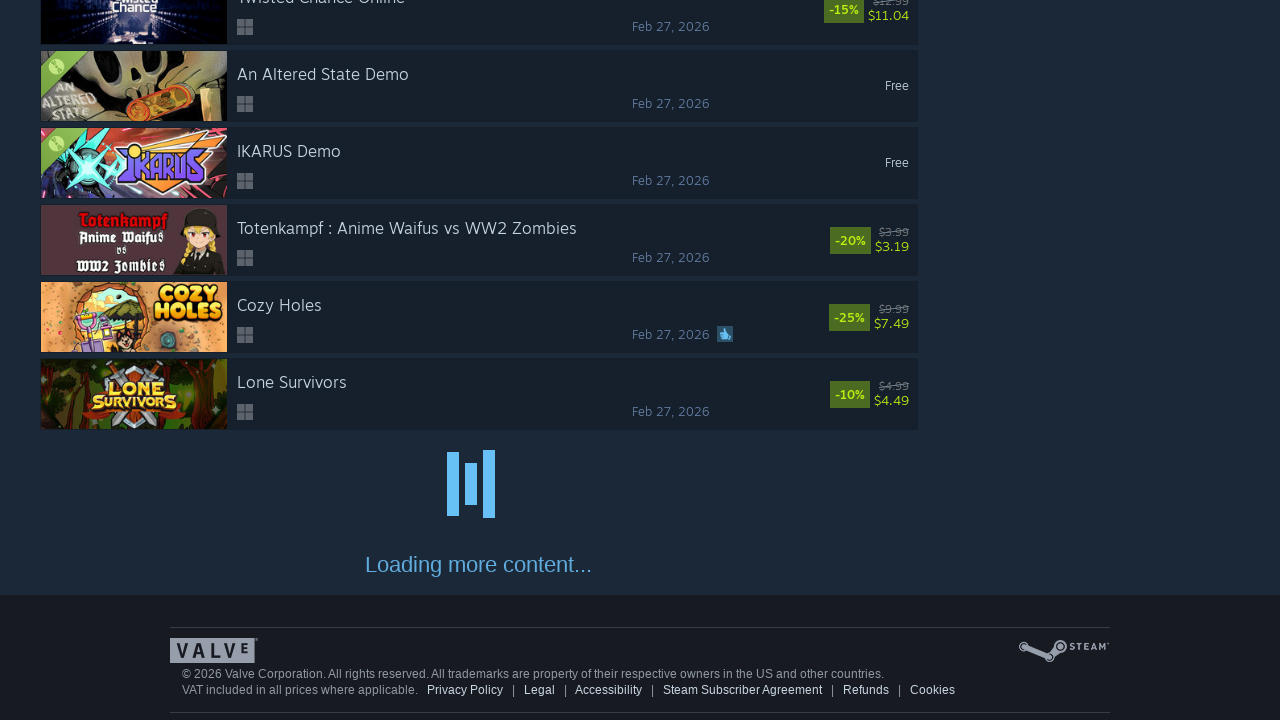

Waited 1500ms for new content to load
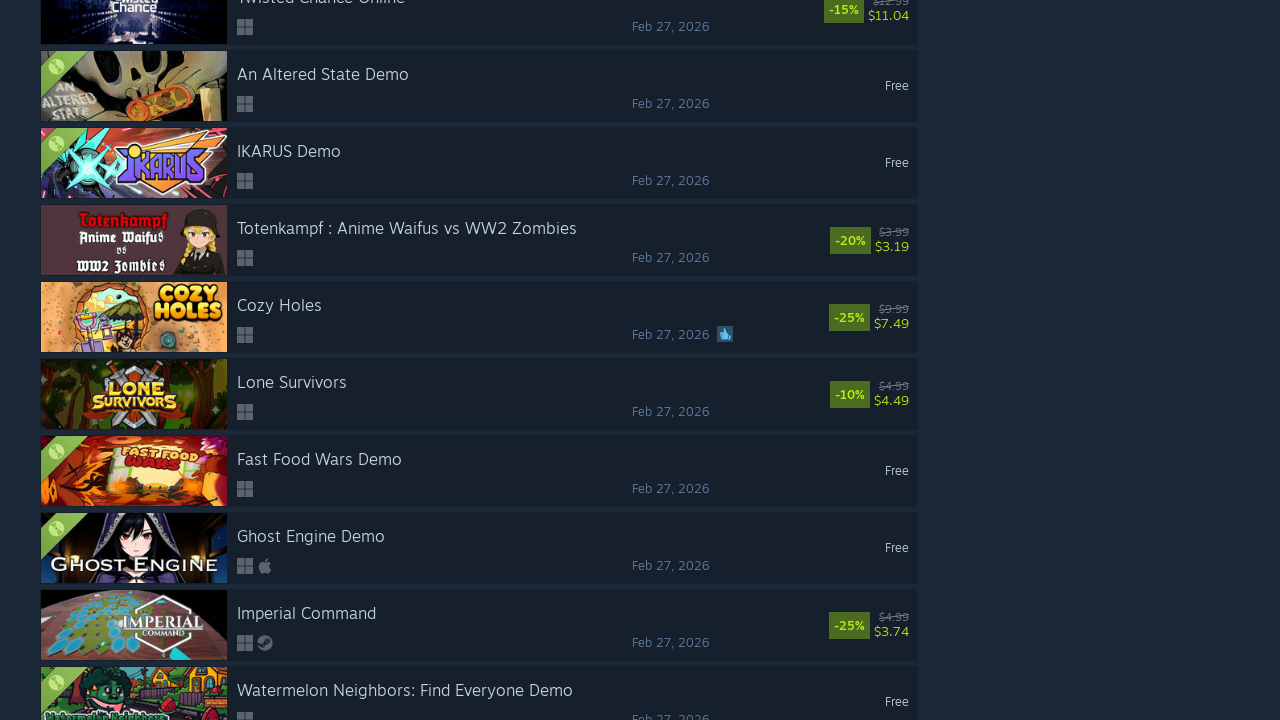

Checked new game count: 200 games now loaded
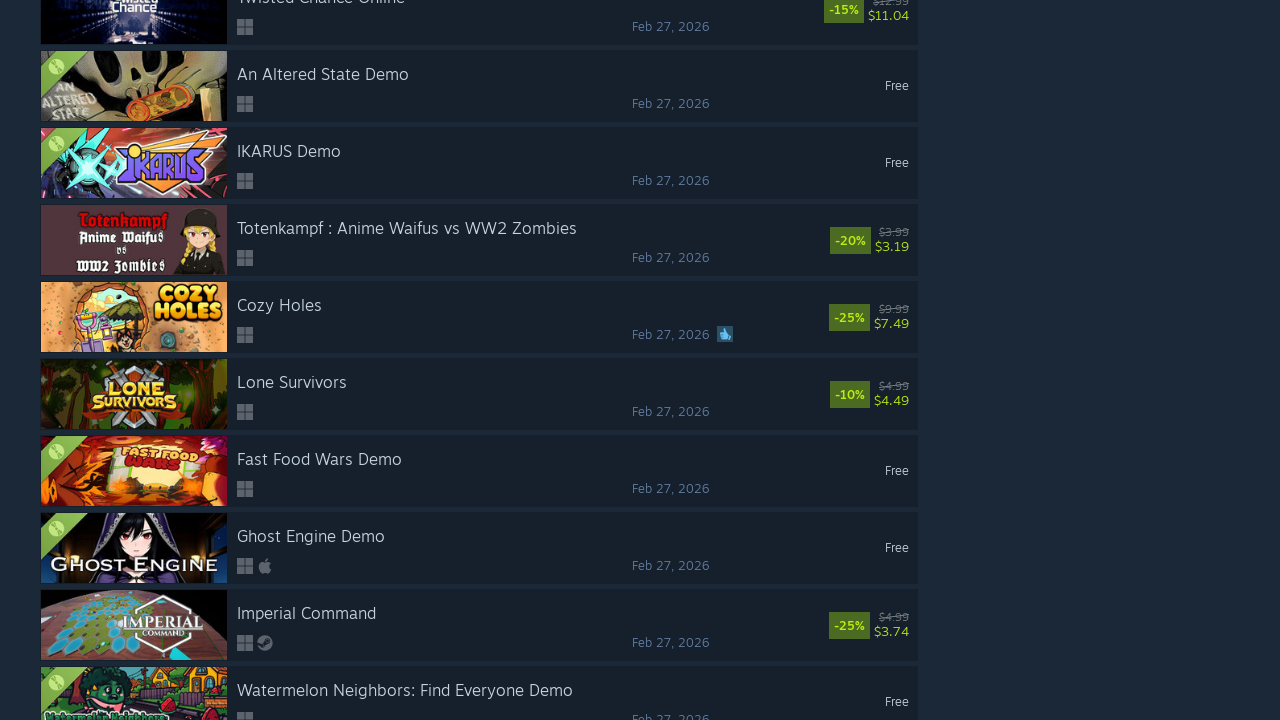

Counted current game results: 200 games loaded
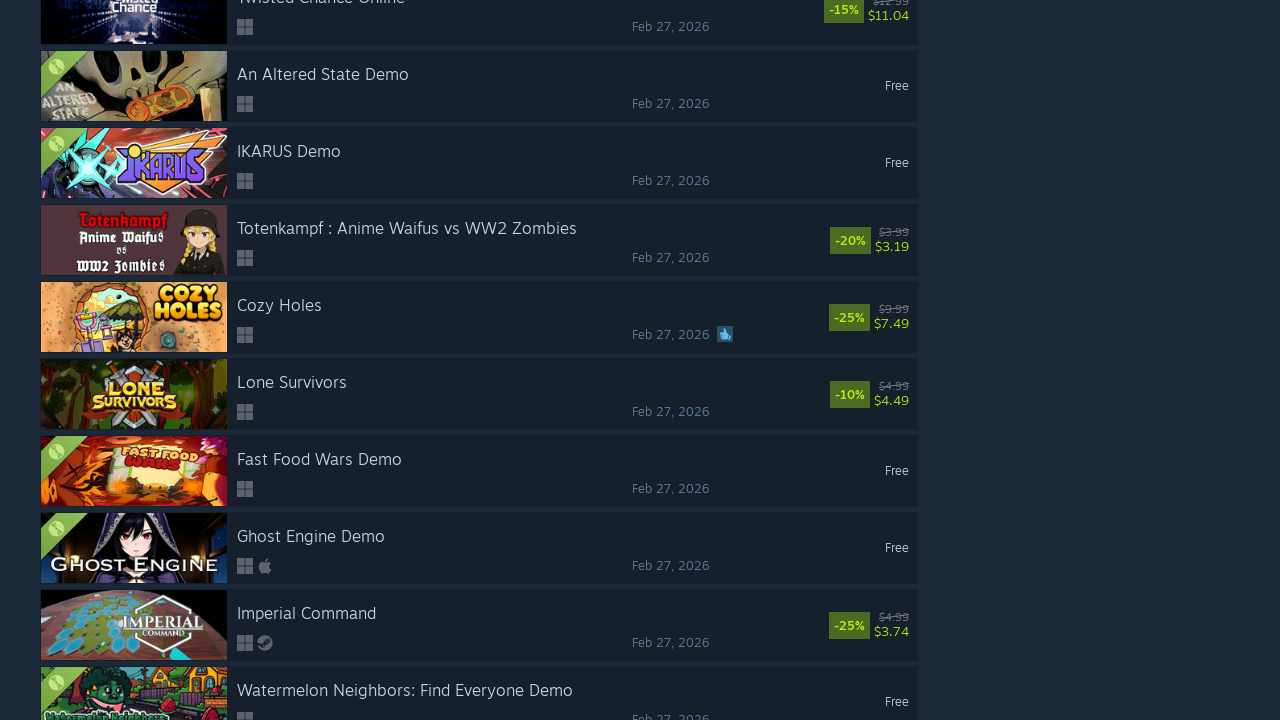

Scrolled to bottom of page to trigger infinite scroll
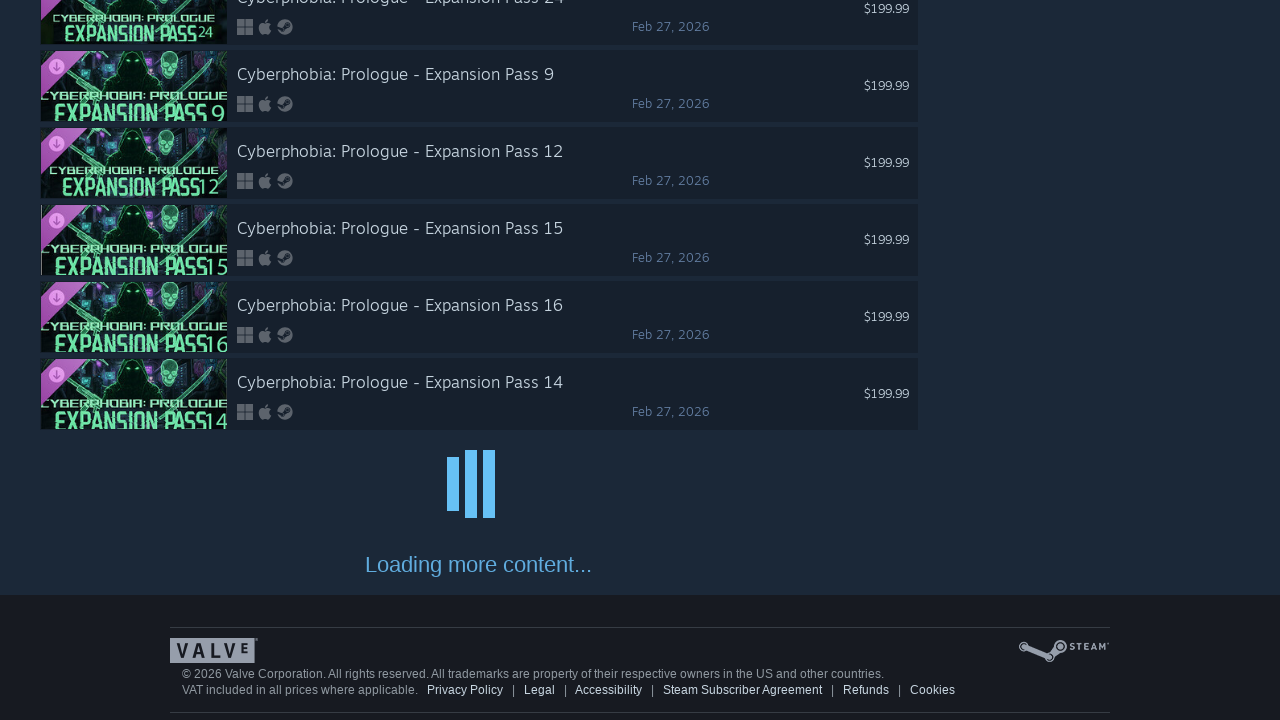

Waited 1500ms for new content to load
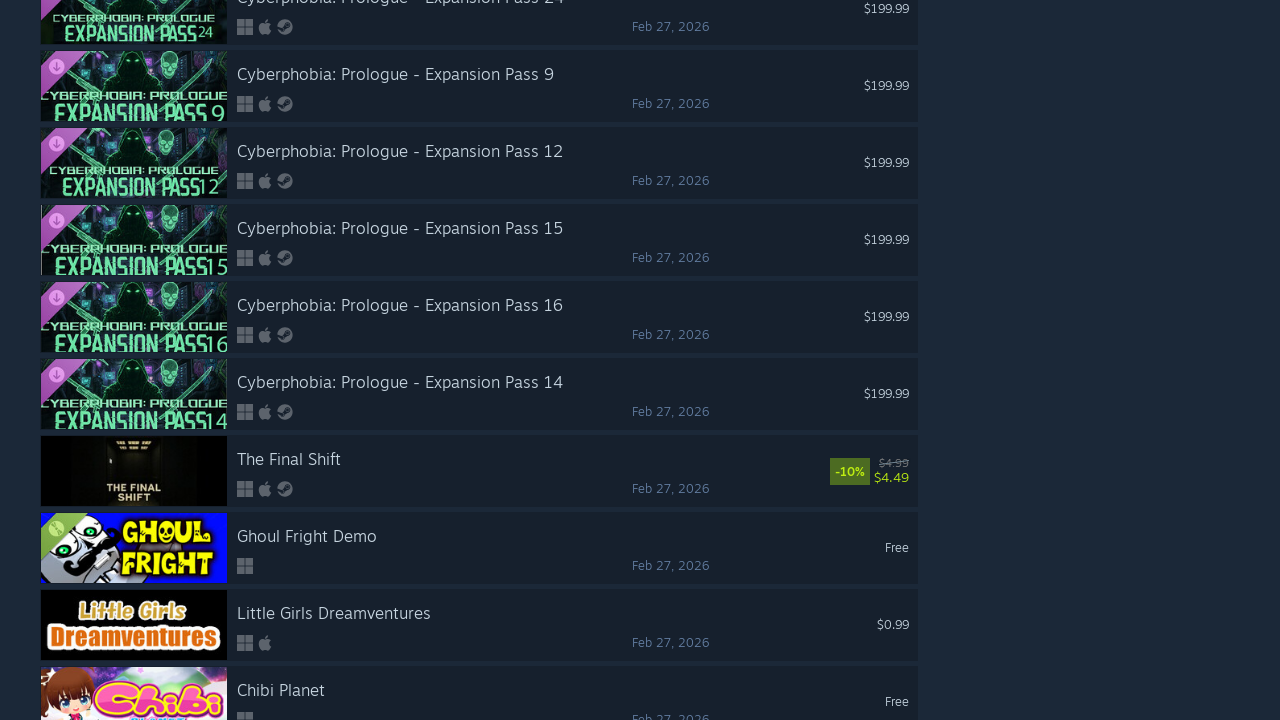

Checked new game count: 250 games now loaded
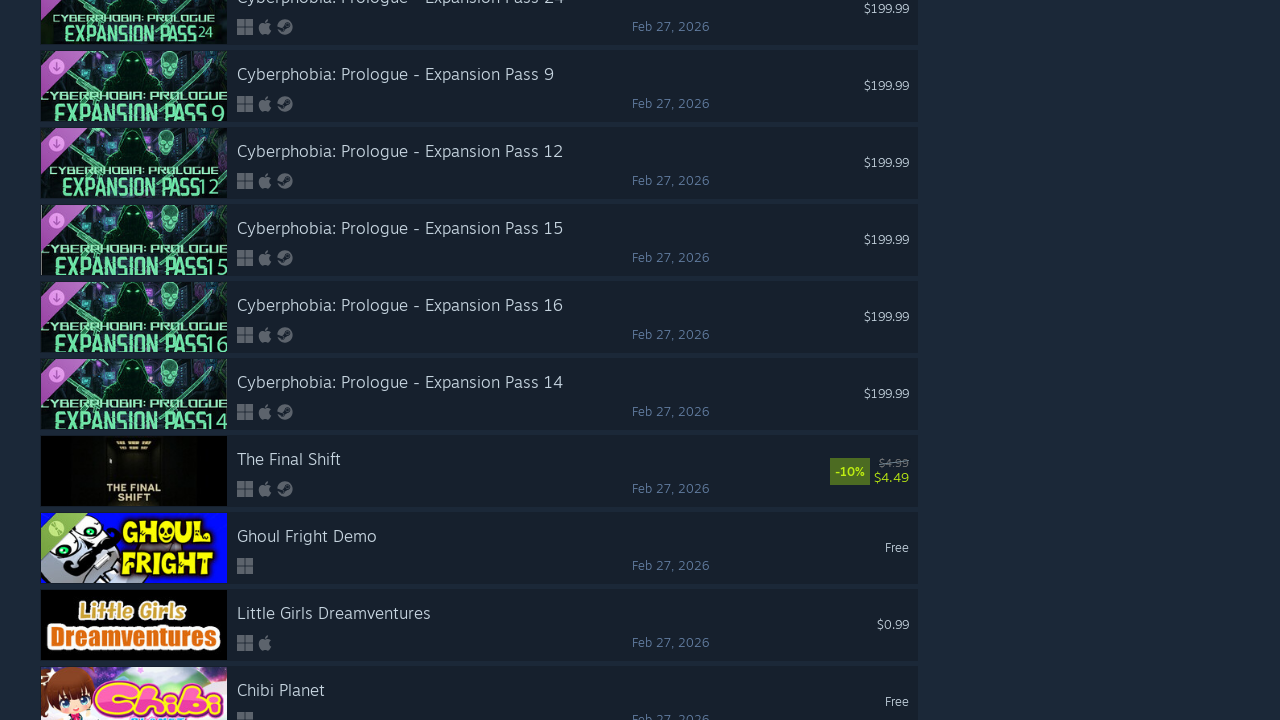

Counted current game results: 250 games loaded
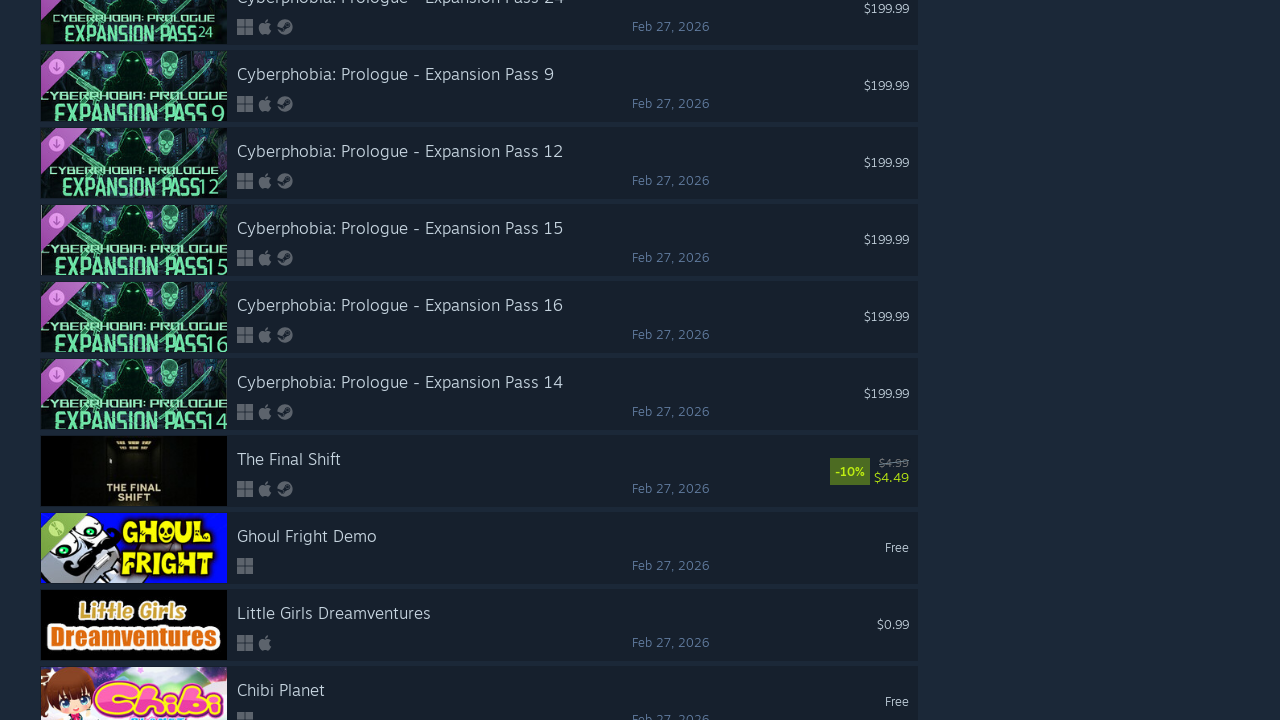

Scrolled to bottom of page to trigger infinite scroll
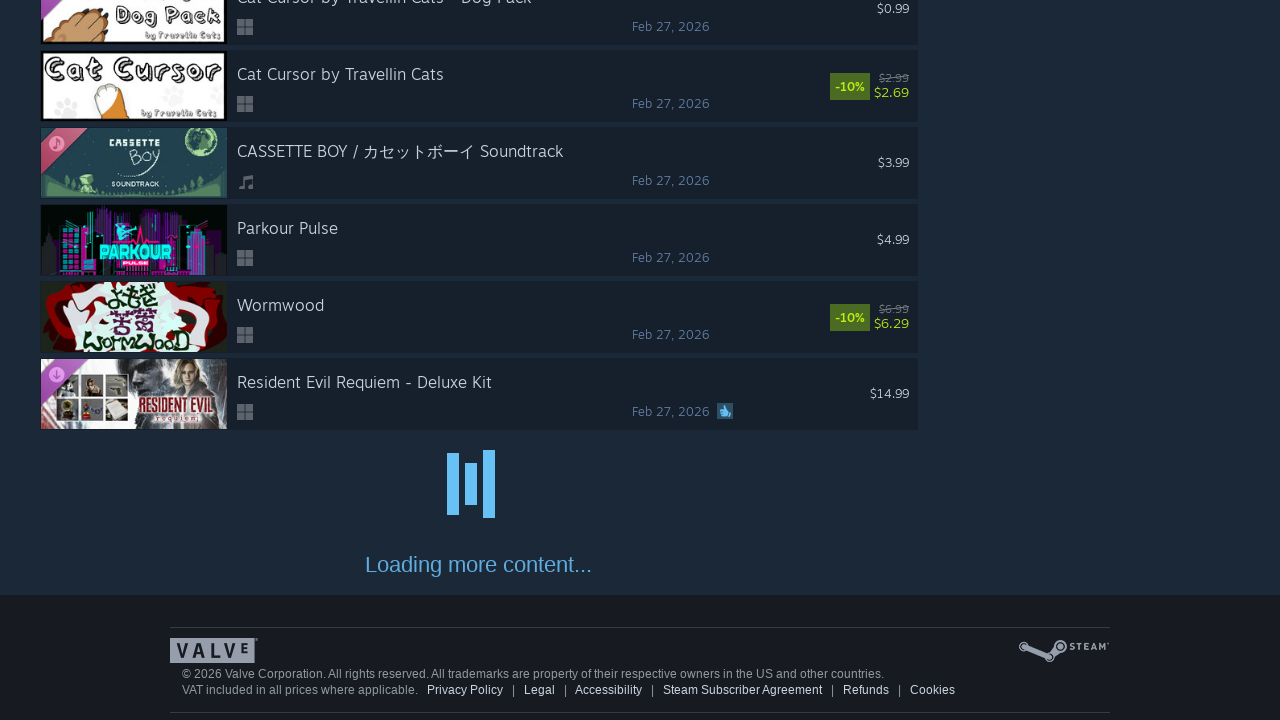

Waited 1500ms for new content to load
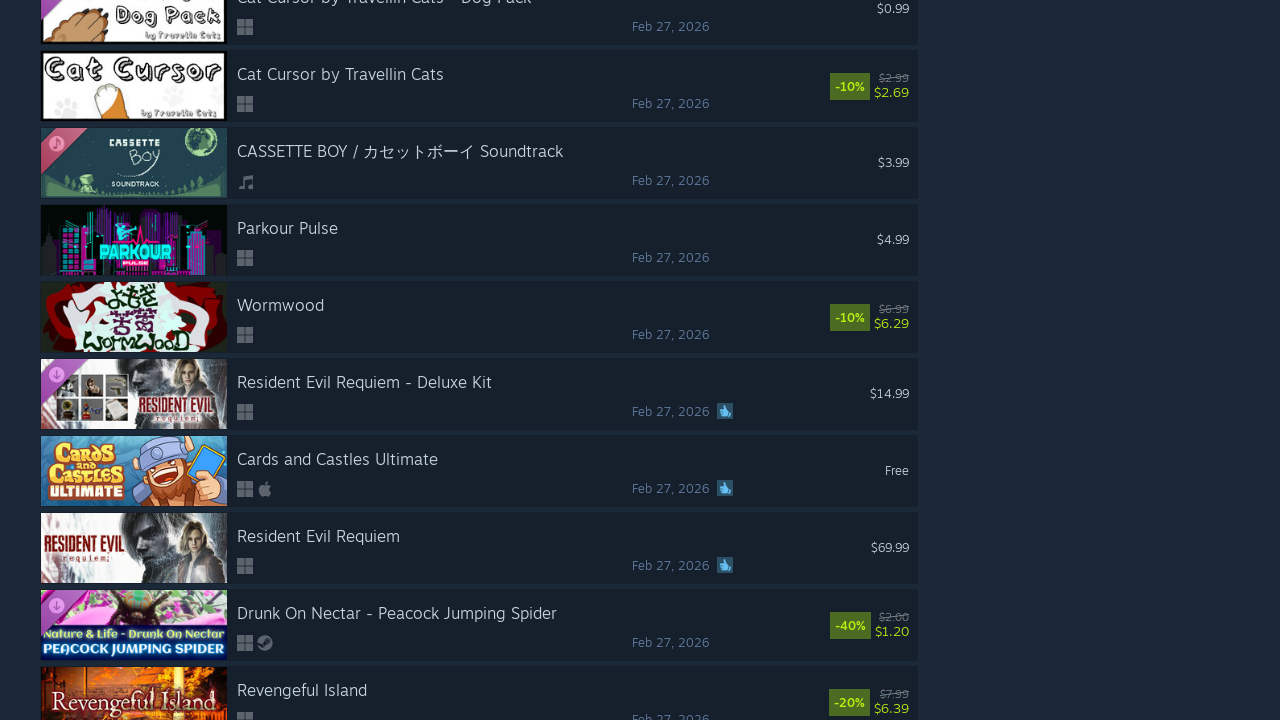

Checked new game count: 300 games now loaded
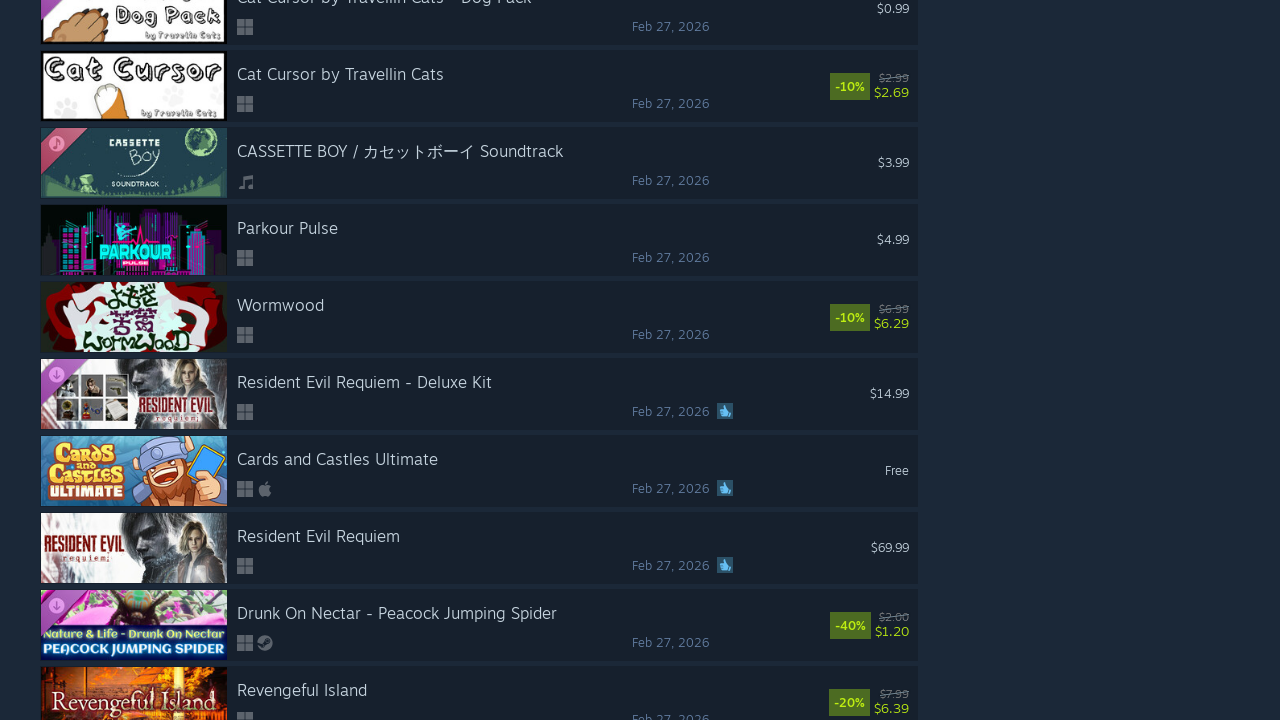

Counted current game results: 300 games loaded
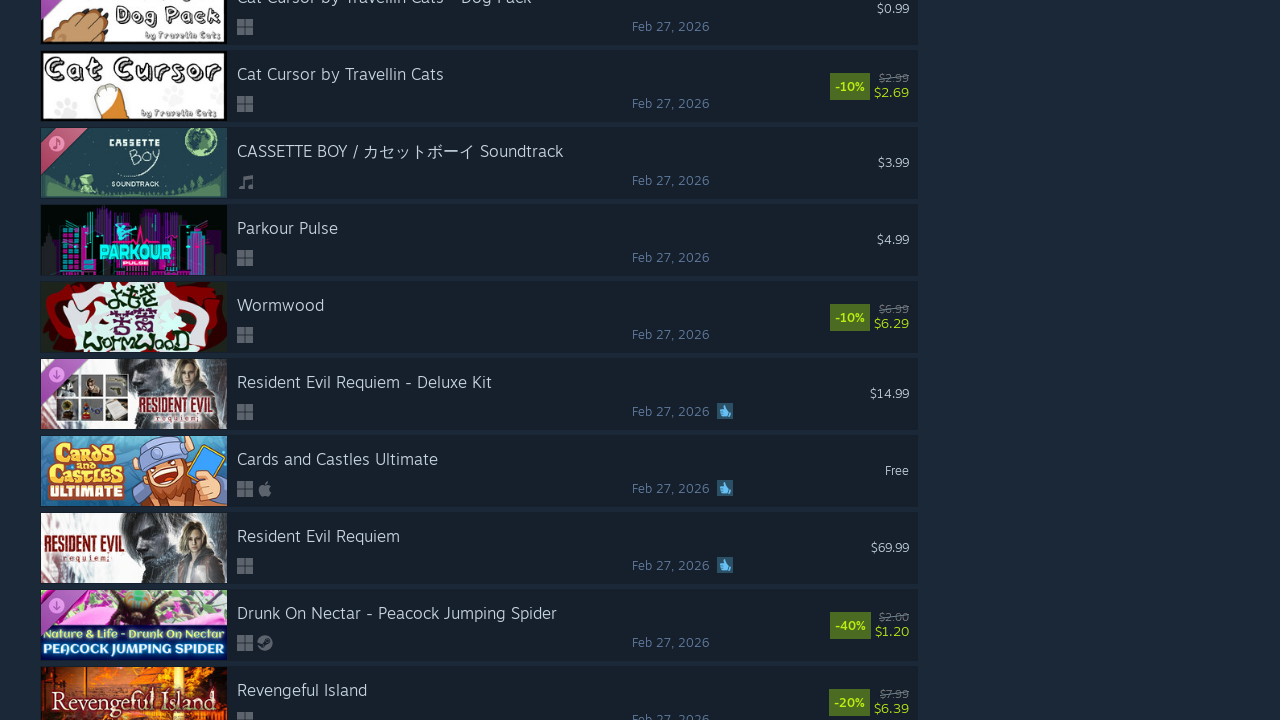

Scrolled to bottom of page to trigger infinite scroll
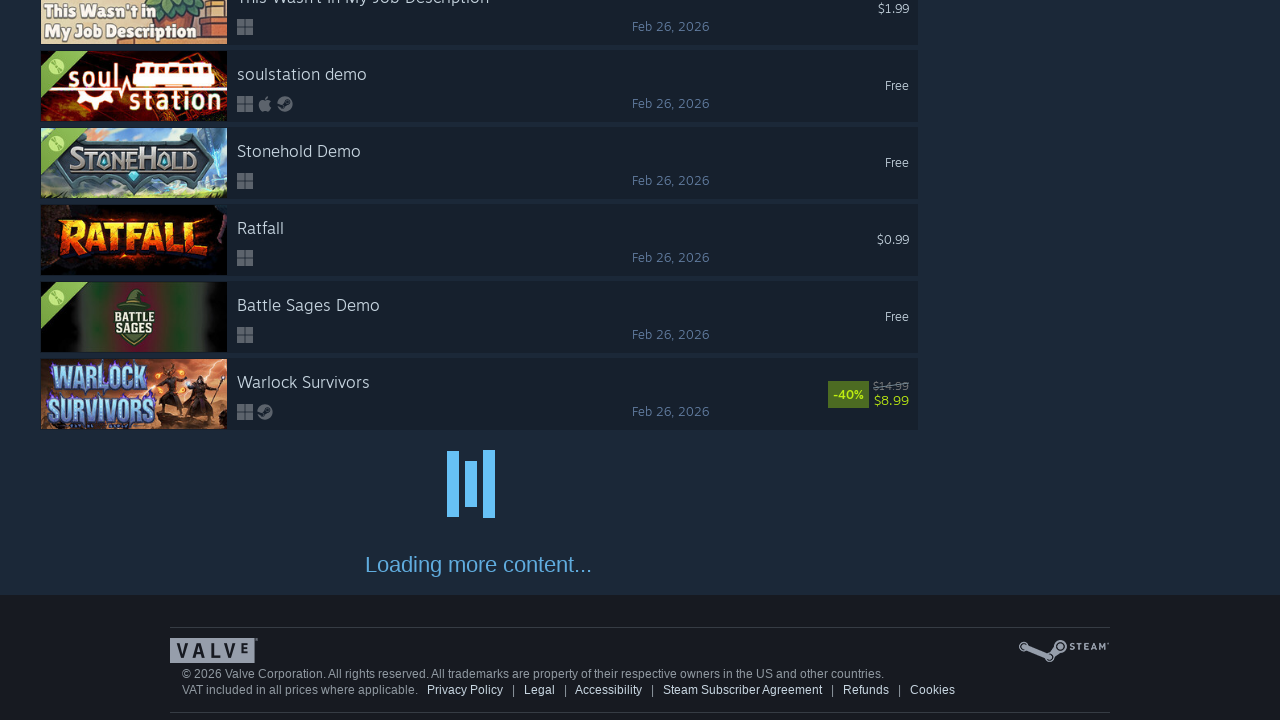

Waited 1500ms for new content to load
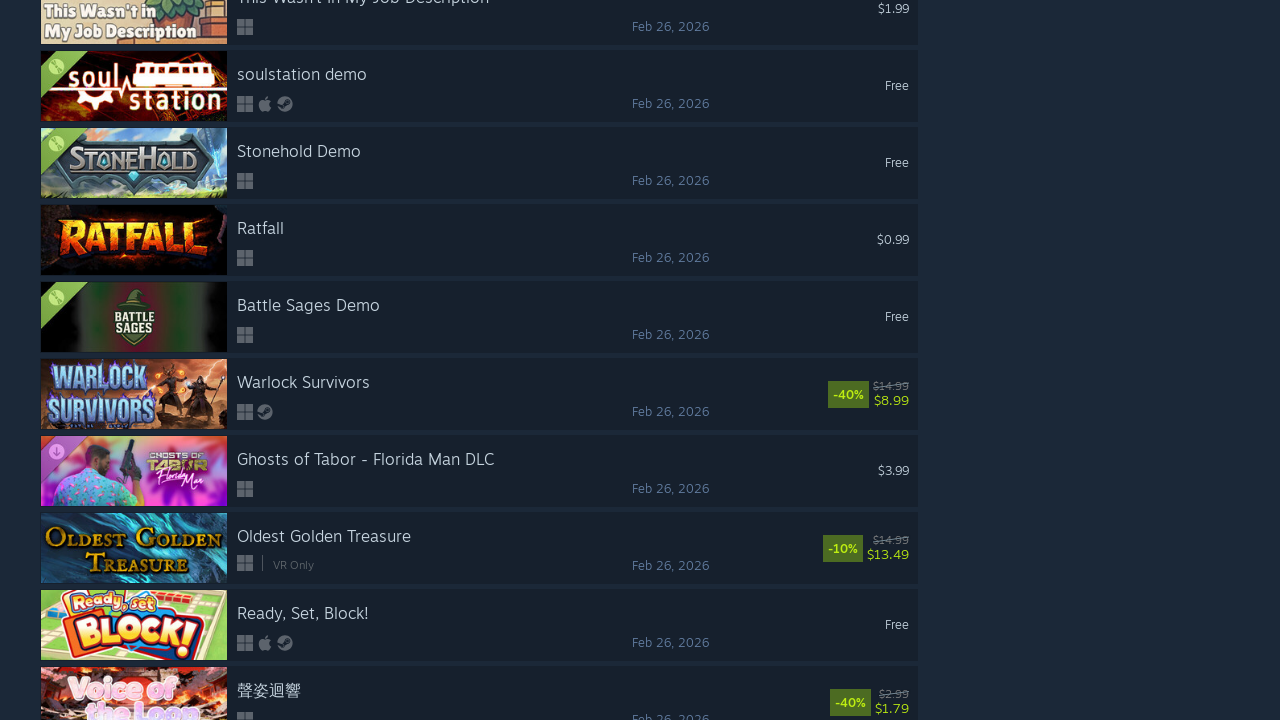

Checked new game count: 350 games now loaded
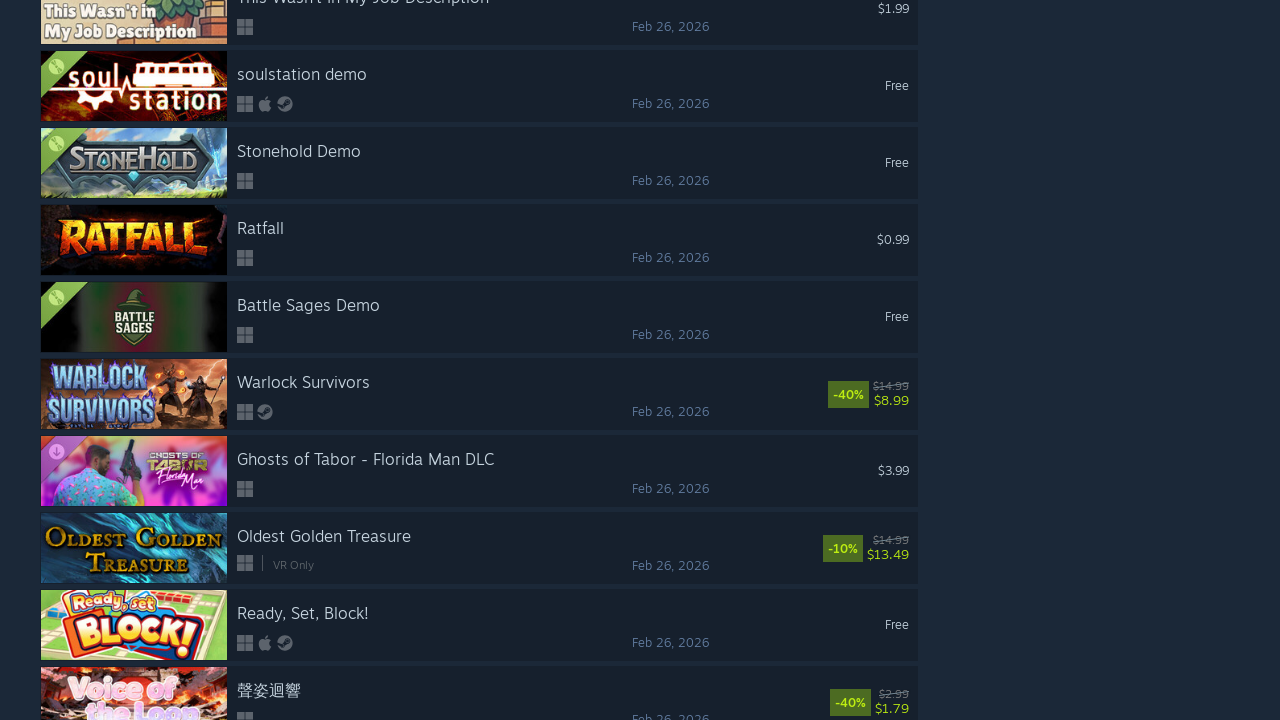

Counted current game results: 350 games loaded
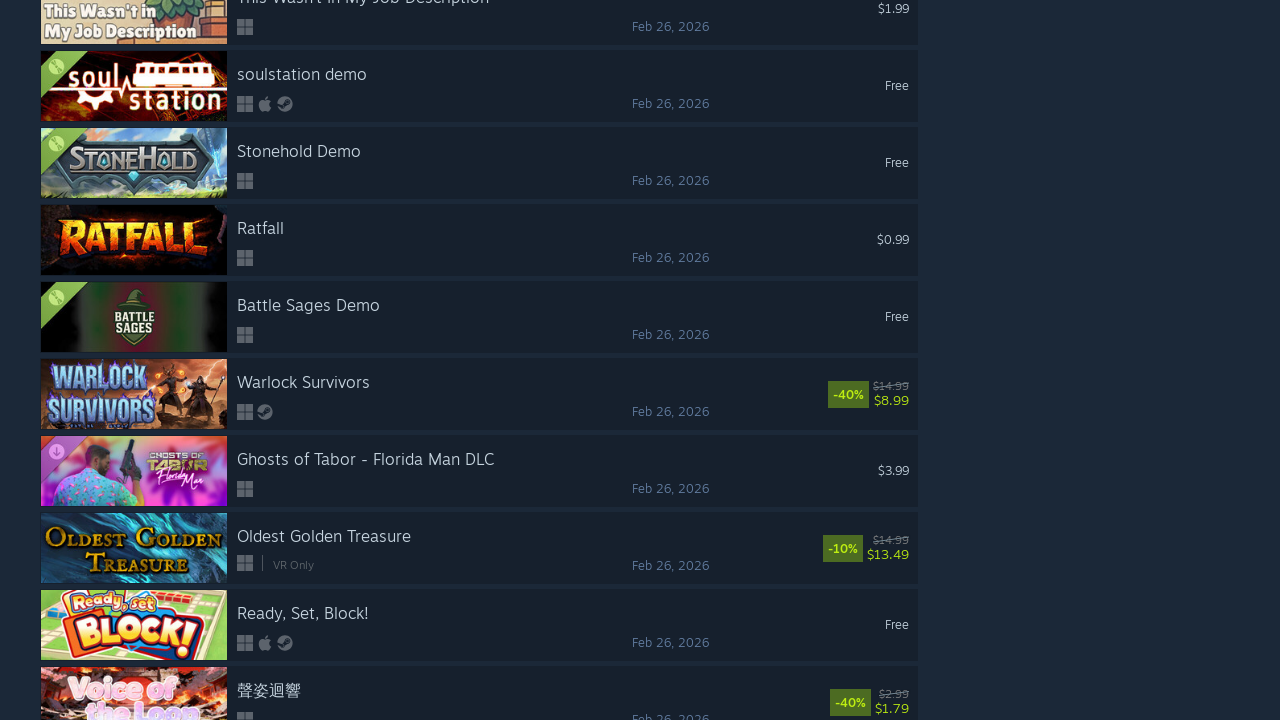

Scrolled to bottom of page to trigger infinite scroll
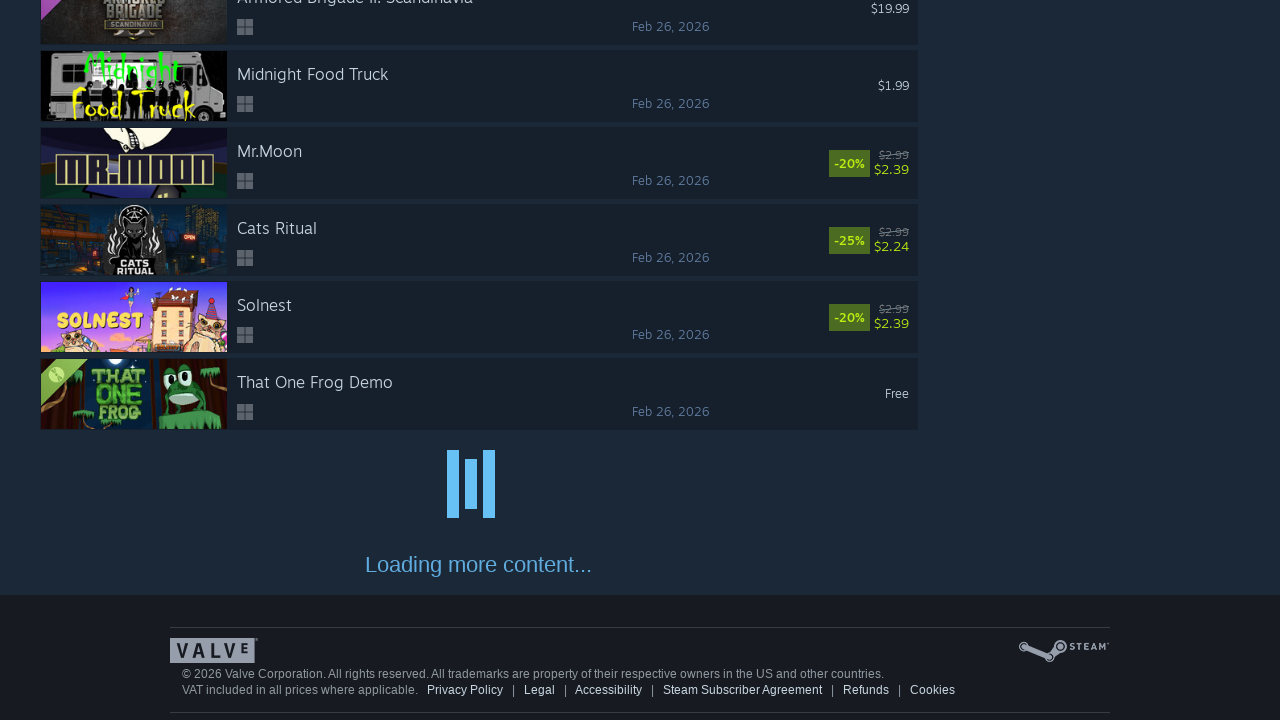

Waited 1500ms for new content to load
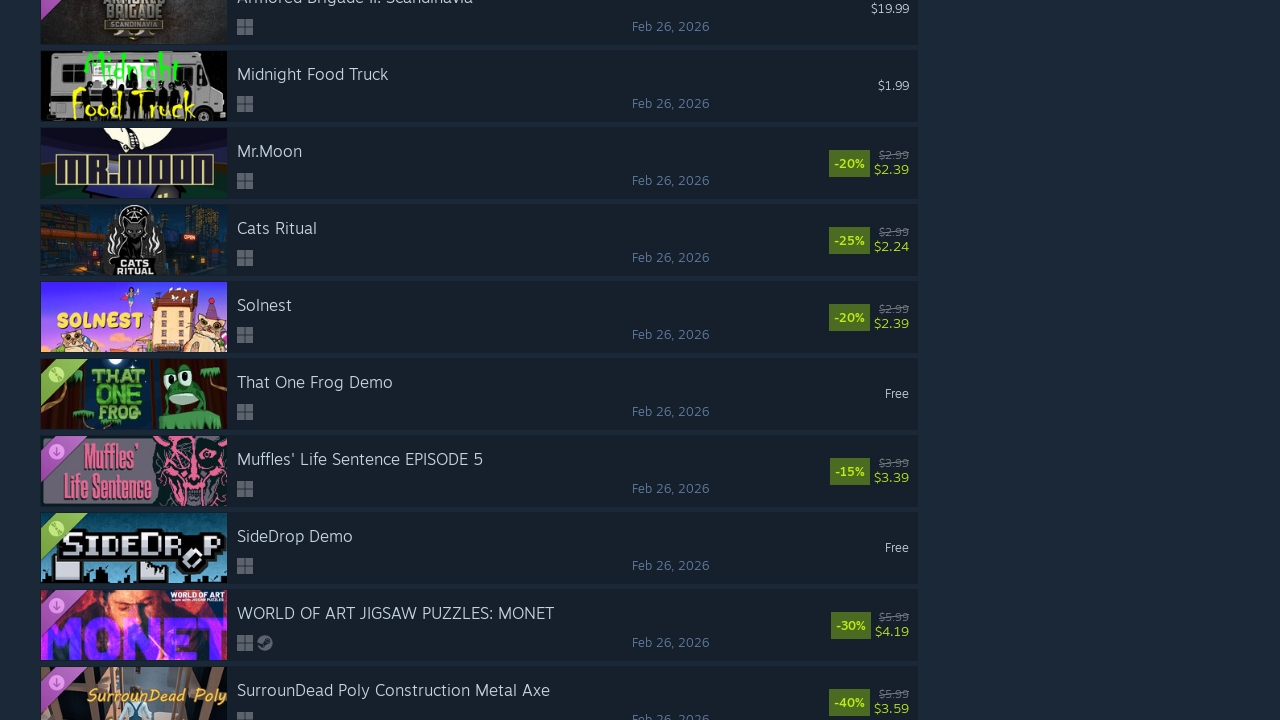

Checked new game count: 400 games now loaded
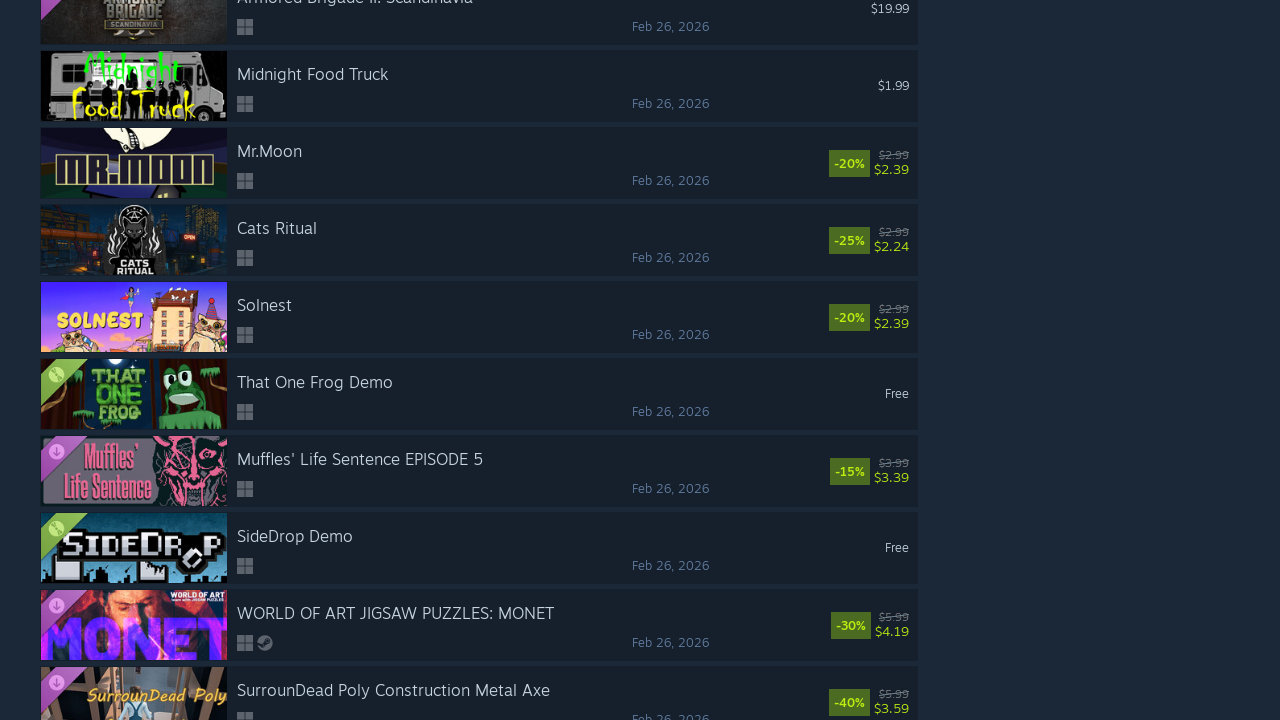

Counted current game results: 400 games loaded
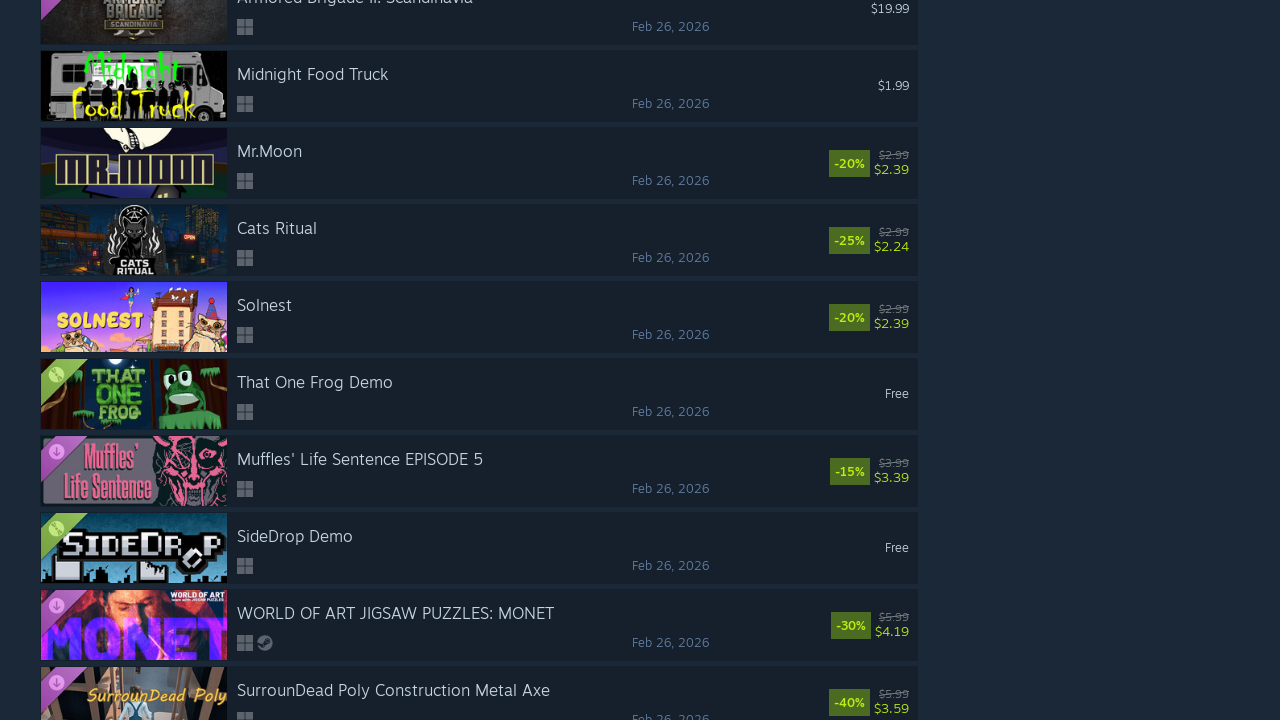

Scrolled to bottom of page to trigger infinite scroll
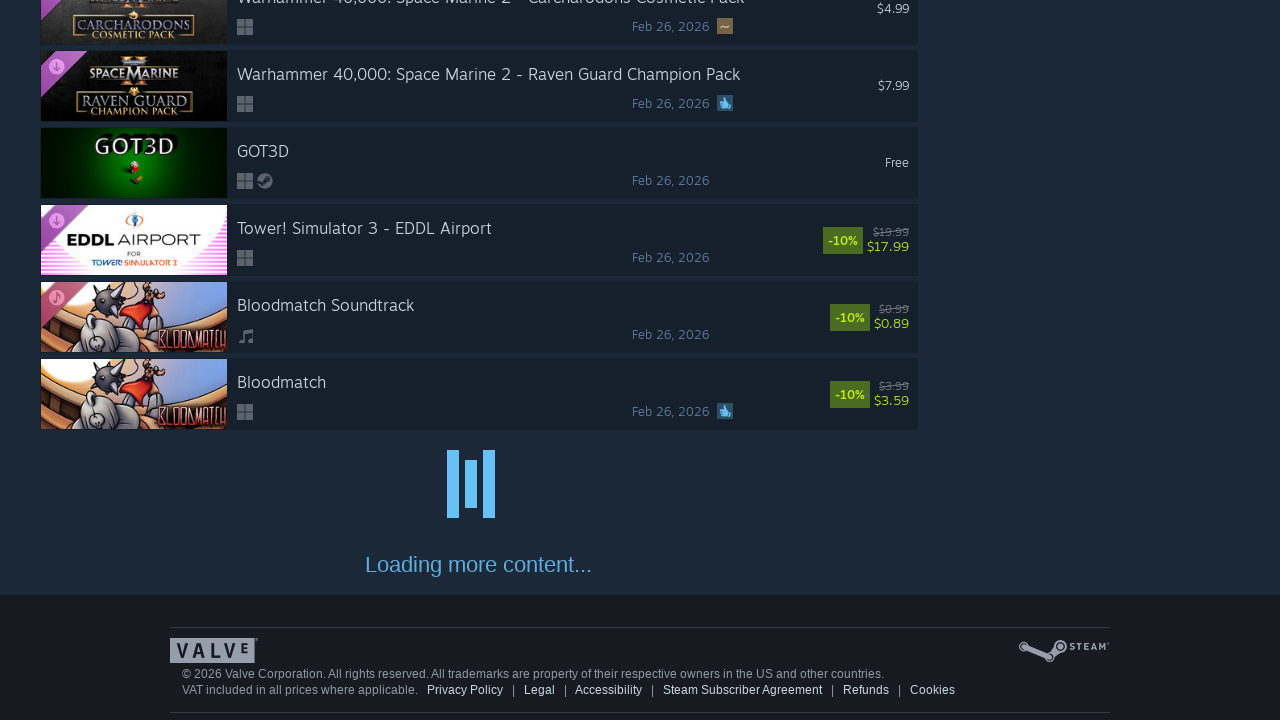

Waited 1500ms for new content to load
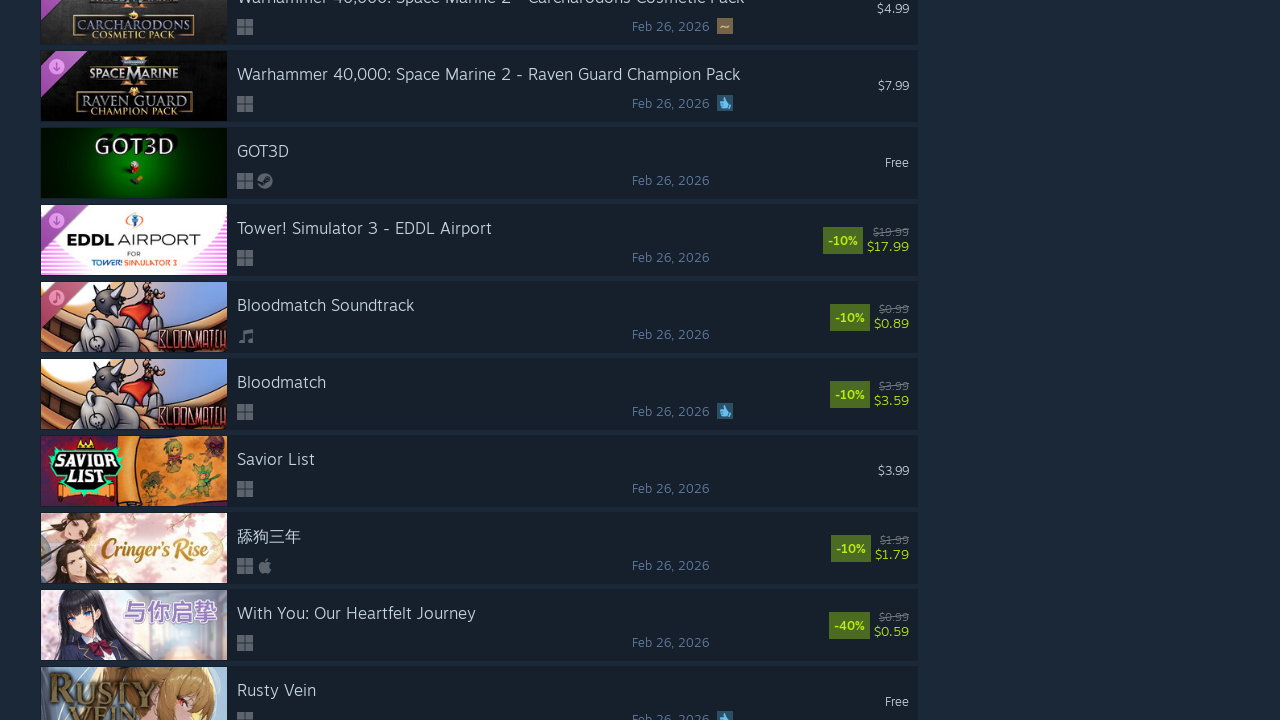

Checked new game count: 450 games now loaded
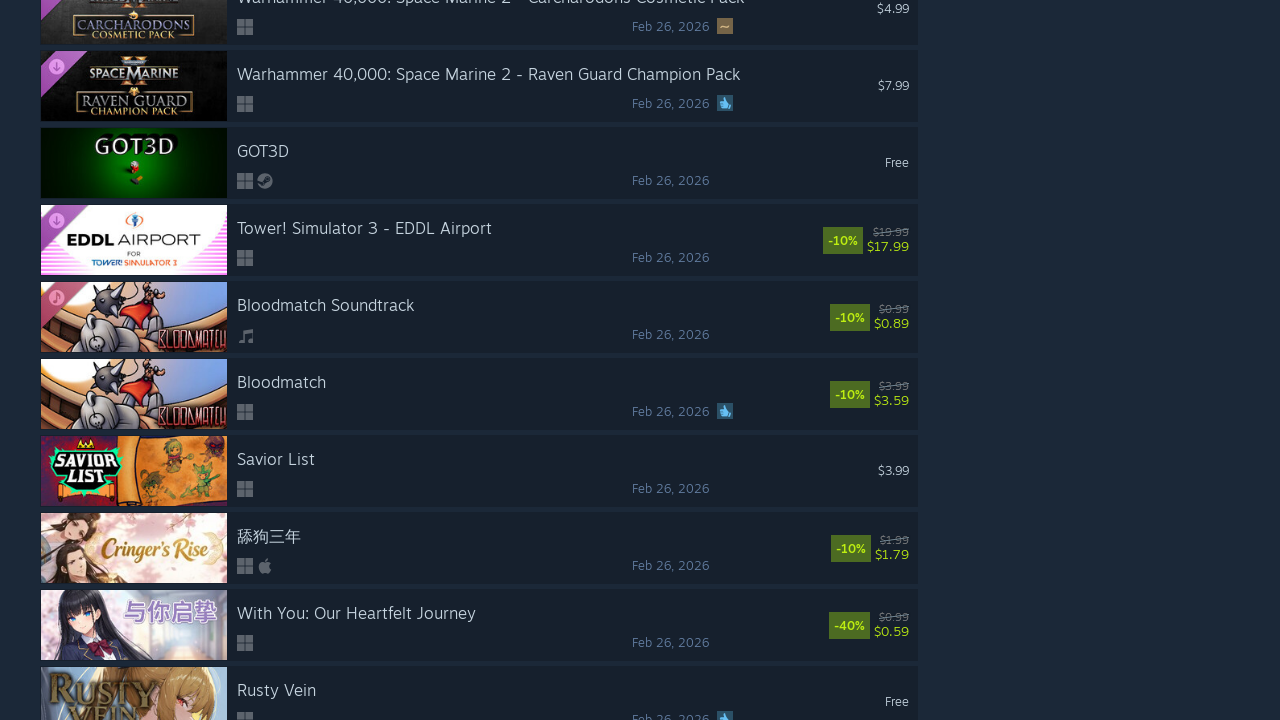

Counted current game results: 450 games loaded
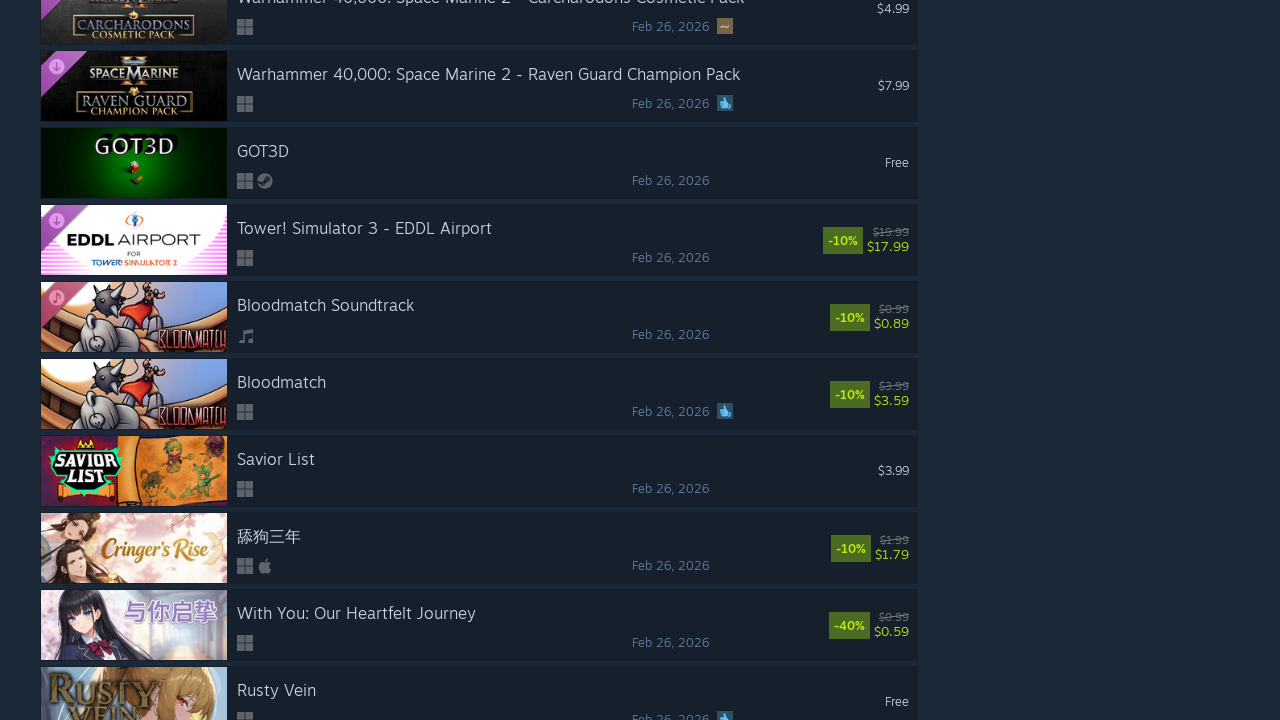

Scrolled to bottom of page to trigger infinite scroll
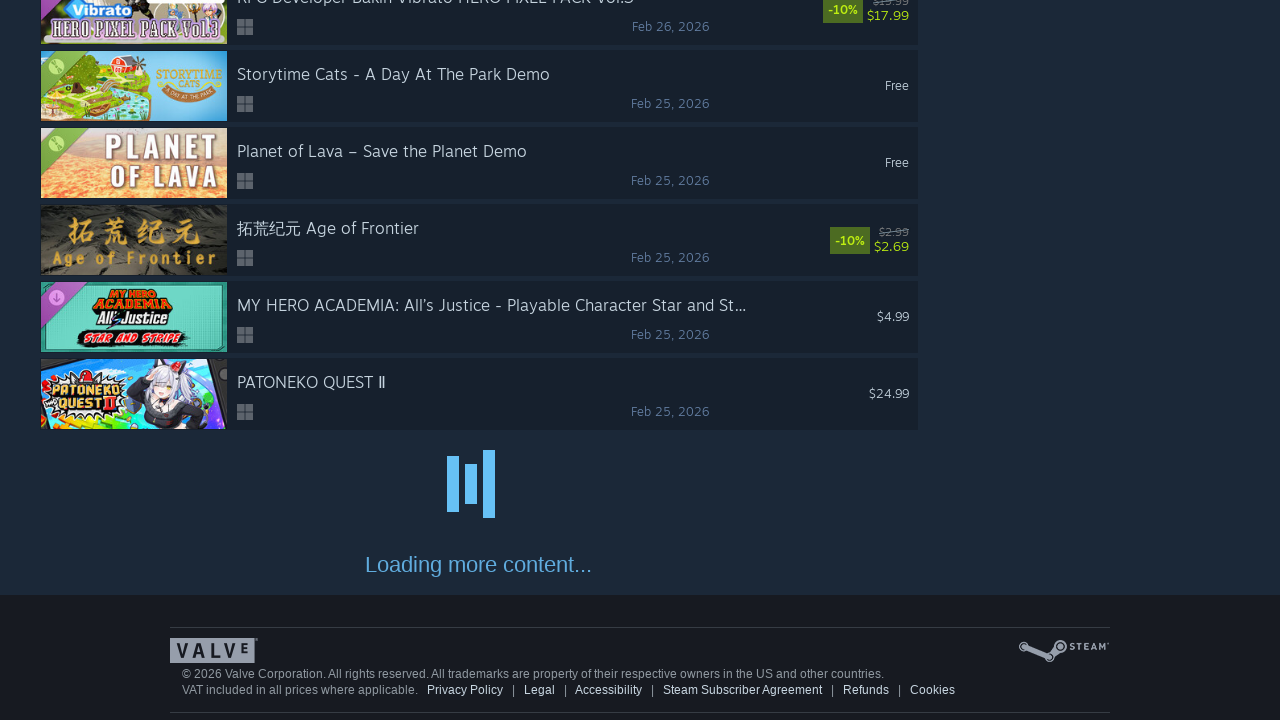

Waited 1500ms for new content to load
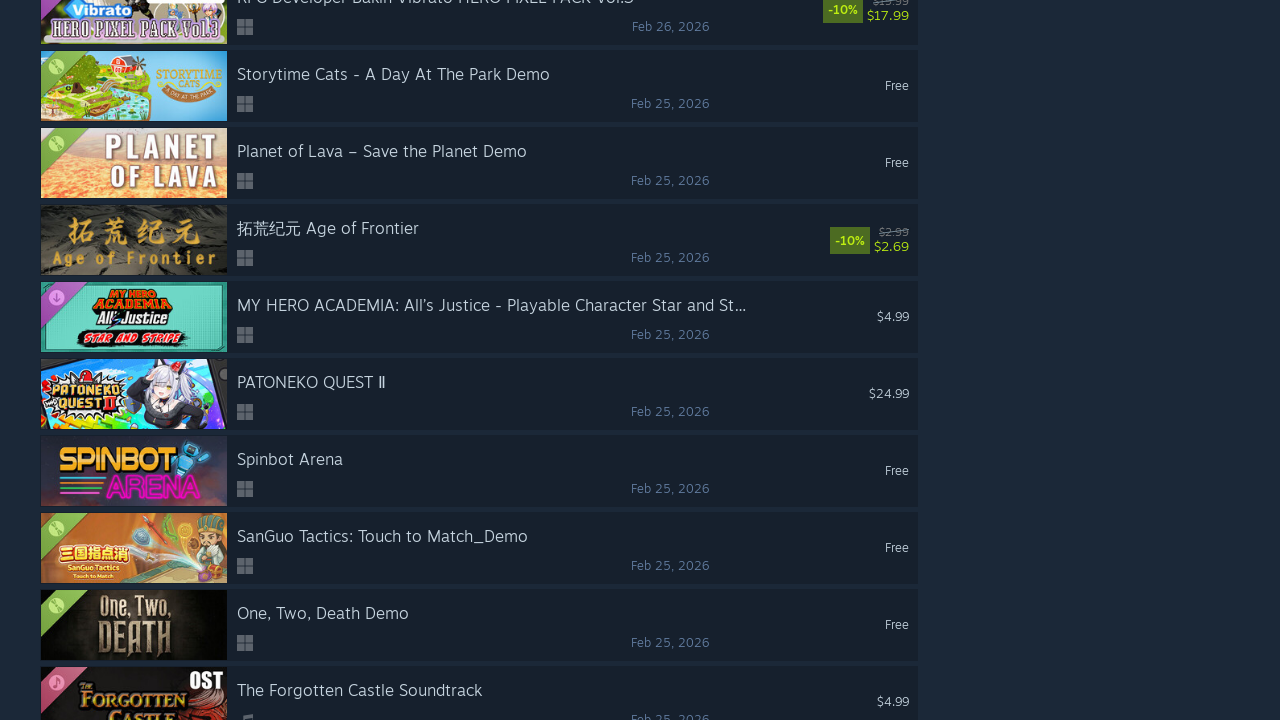

Checked new game count: 500 games now loaded
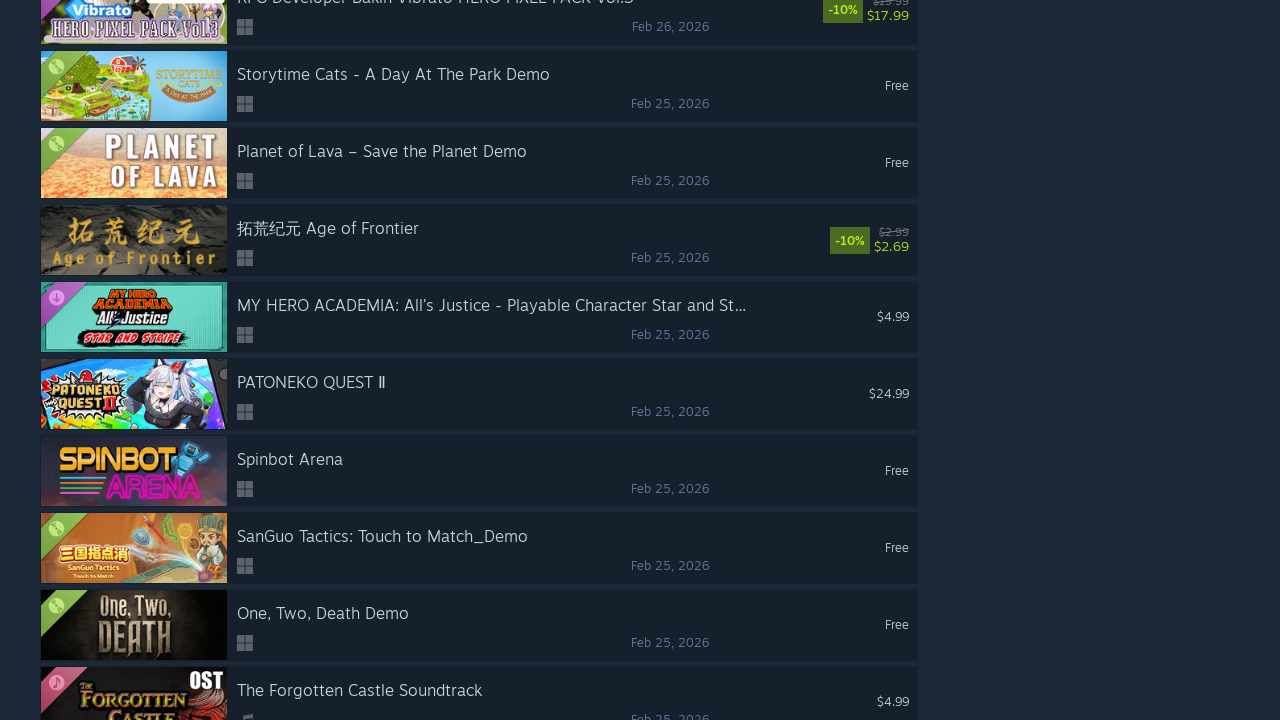

Counted current game results: 500 games loaded
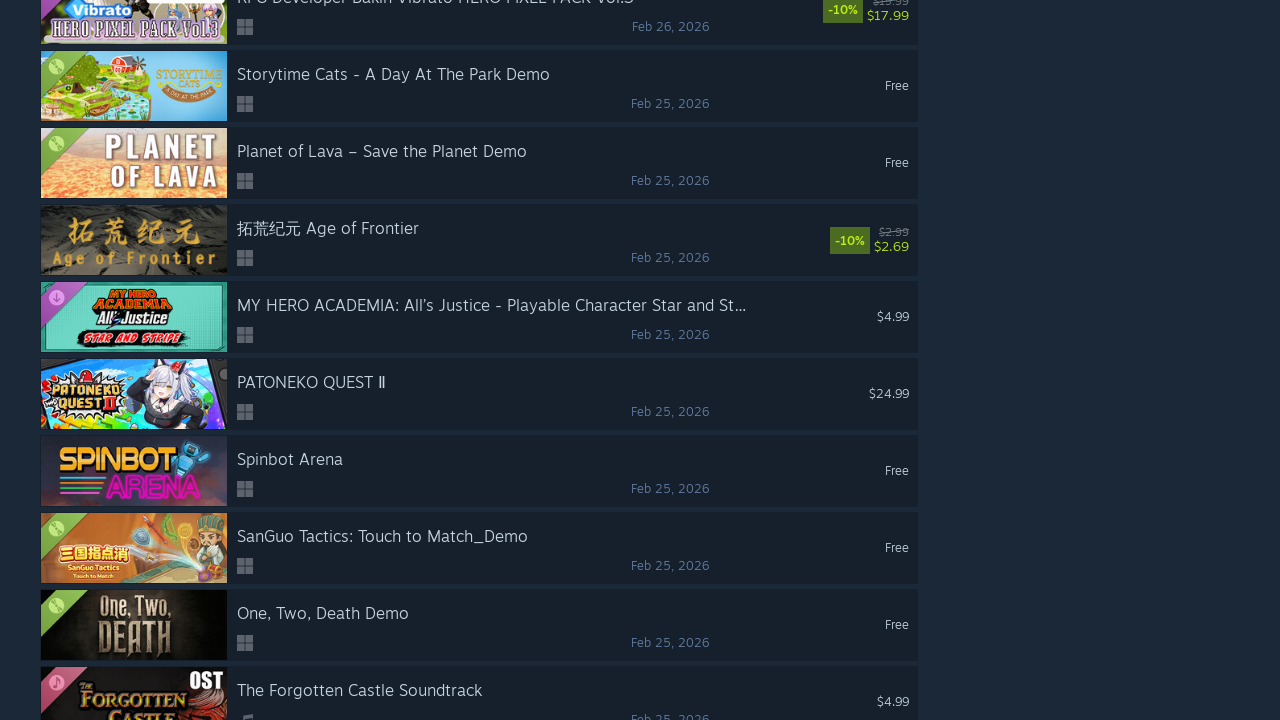

Scrolled to bottom of page to trigger infinite scroll
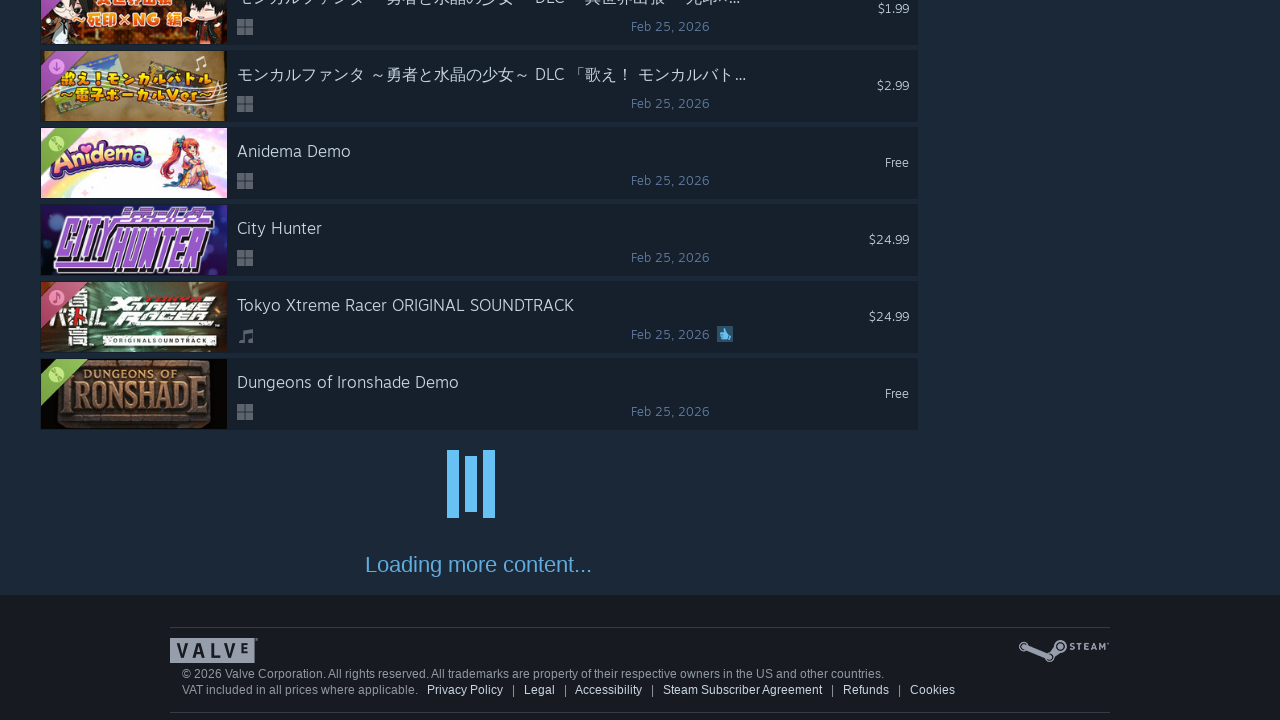

Waited 1500ms for new content to load
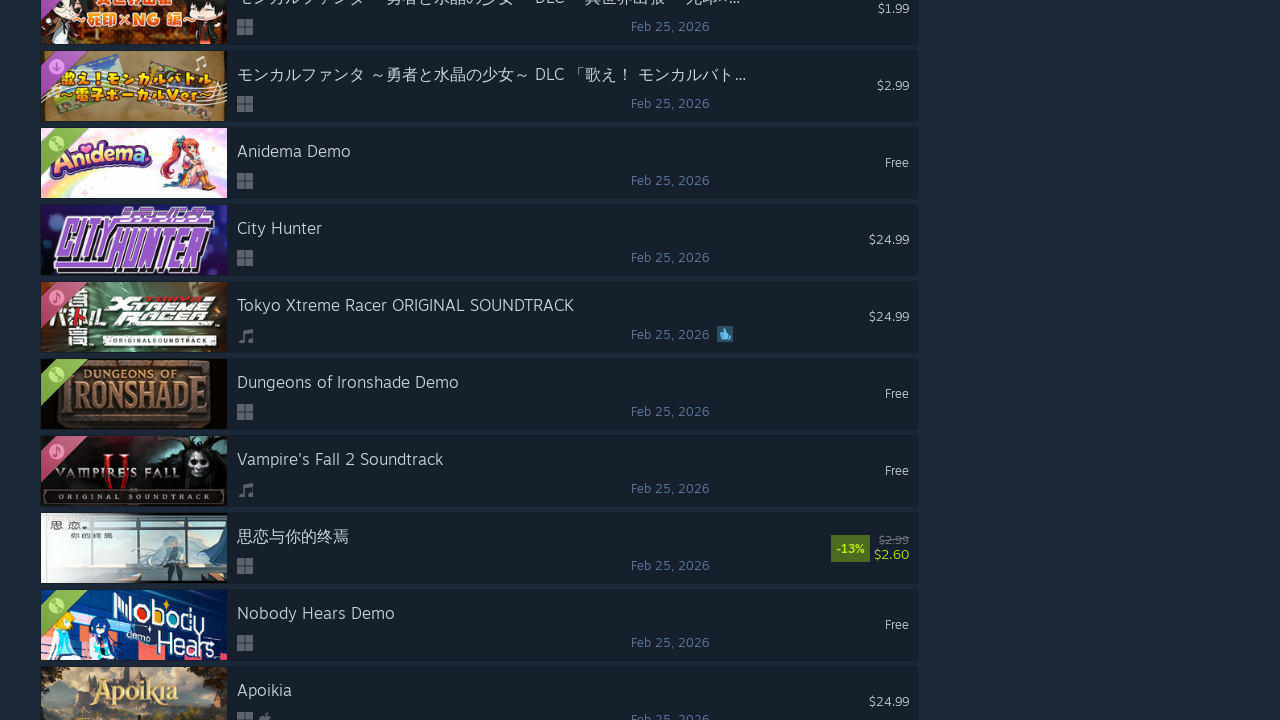

Checked new game count: 550 games now loaded
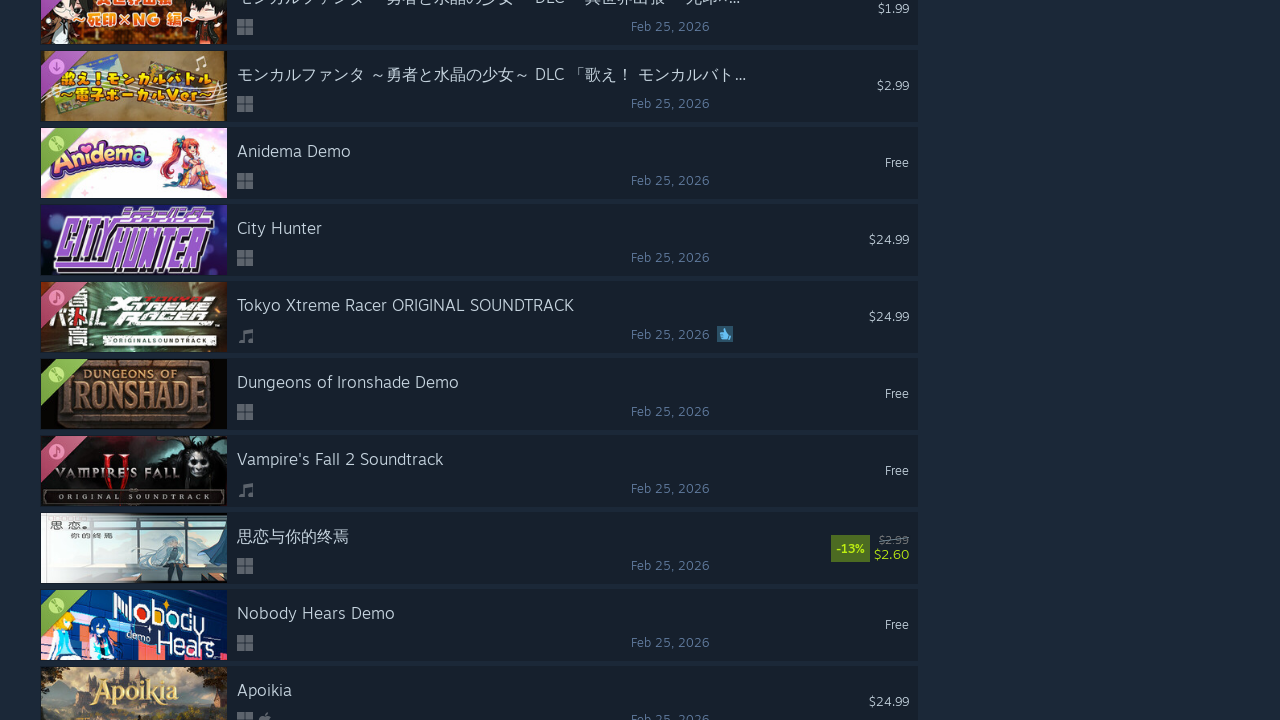

Verified search results are still visible after scrolling
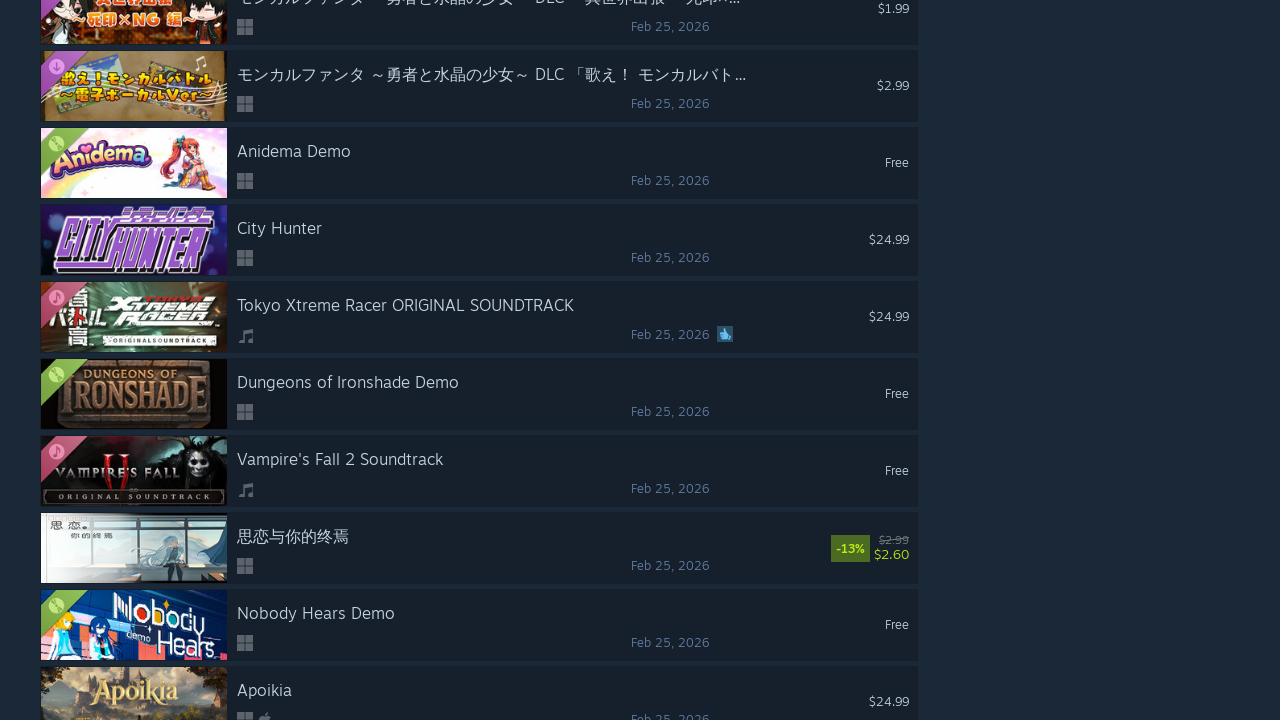

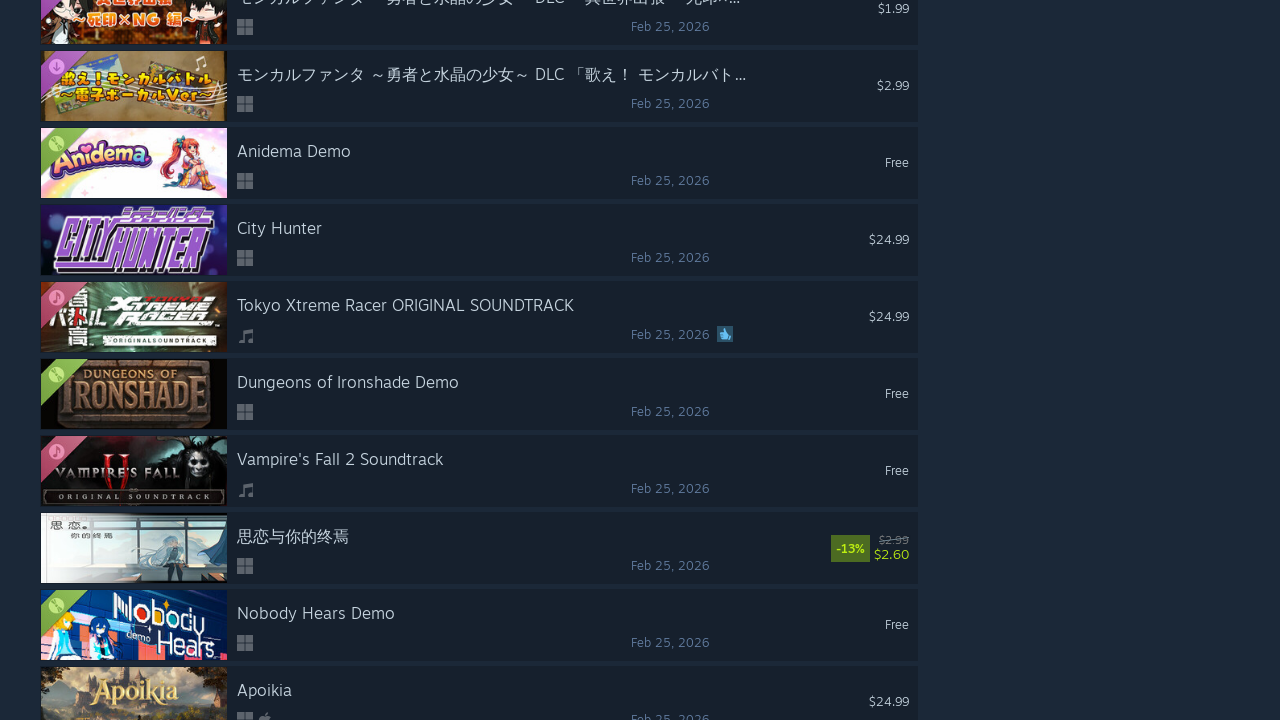